Automates the Panda Express guest experience survey by navigating through multiple pages using the Next button until reaching the email submission page, then fills in the email fields and submits.

Starting URL: https://www.pandaguestexperience.com/

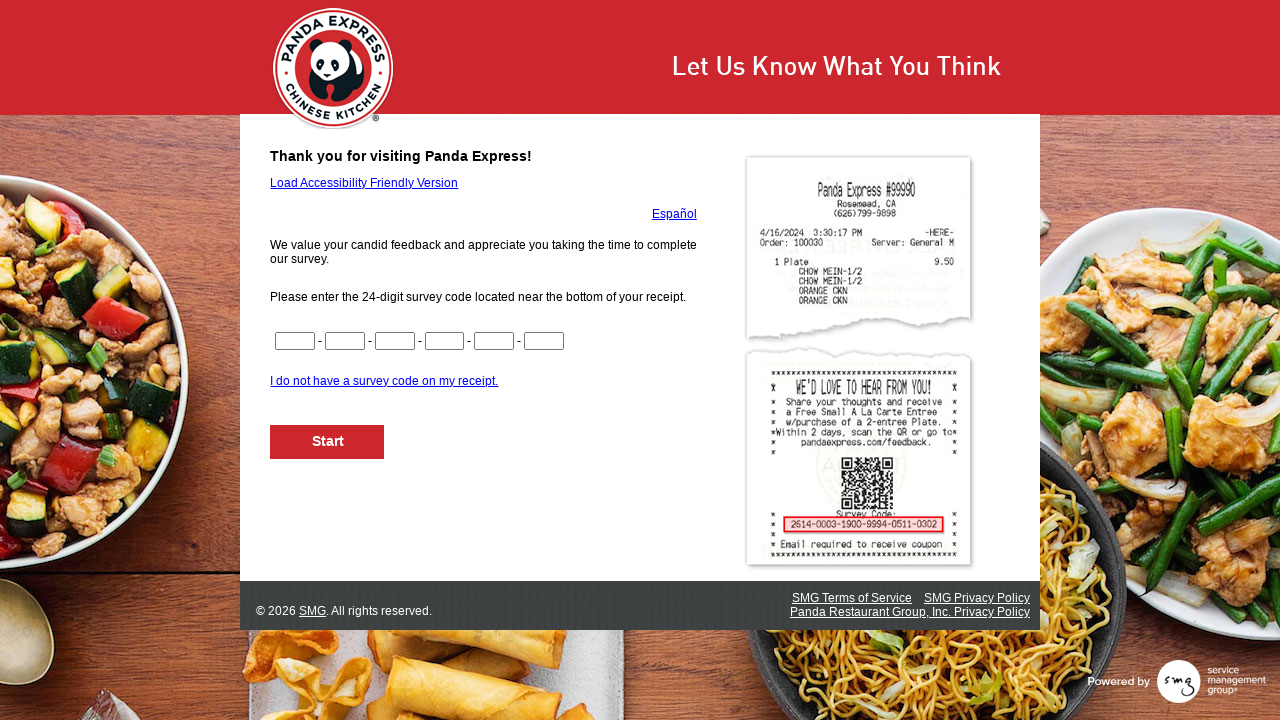

Waited for Next button to be available
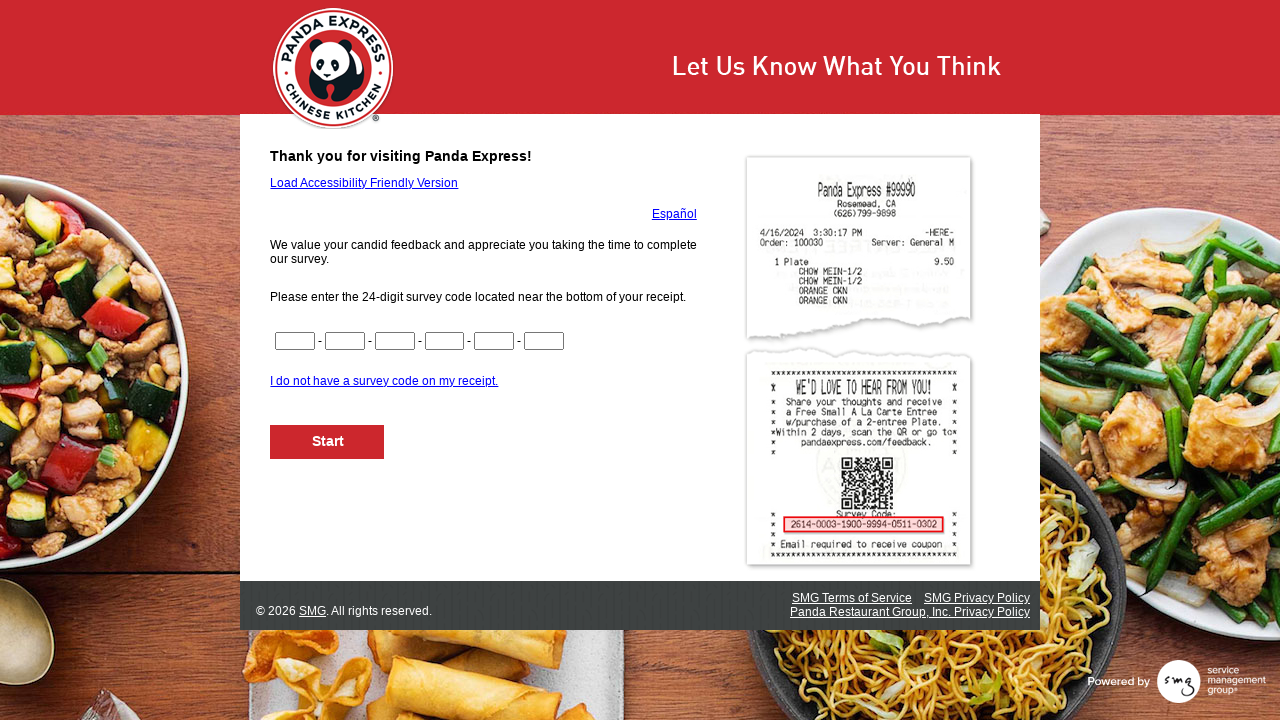

Clicked Next button to proceed to next survey page at (328, 442) on #NextButton
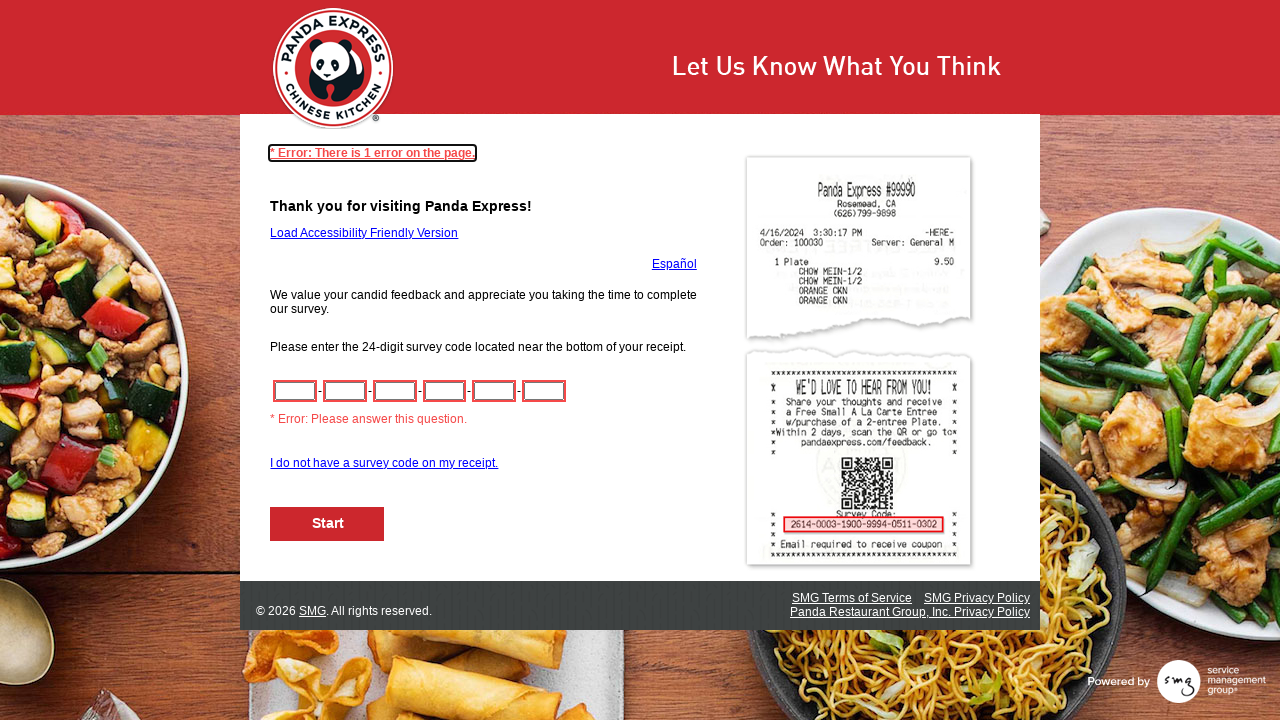

Waited for page transition
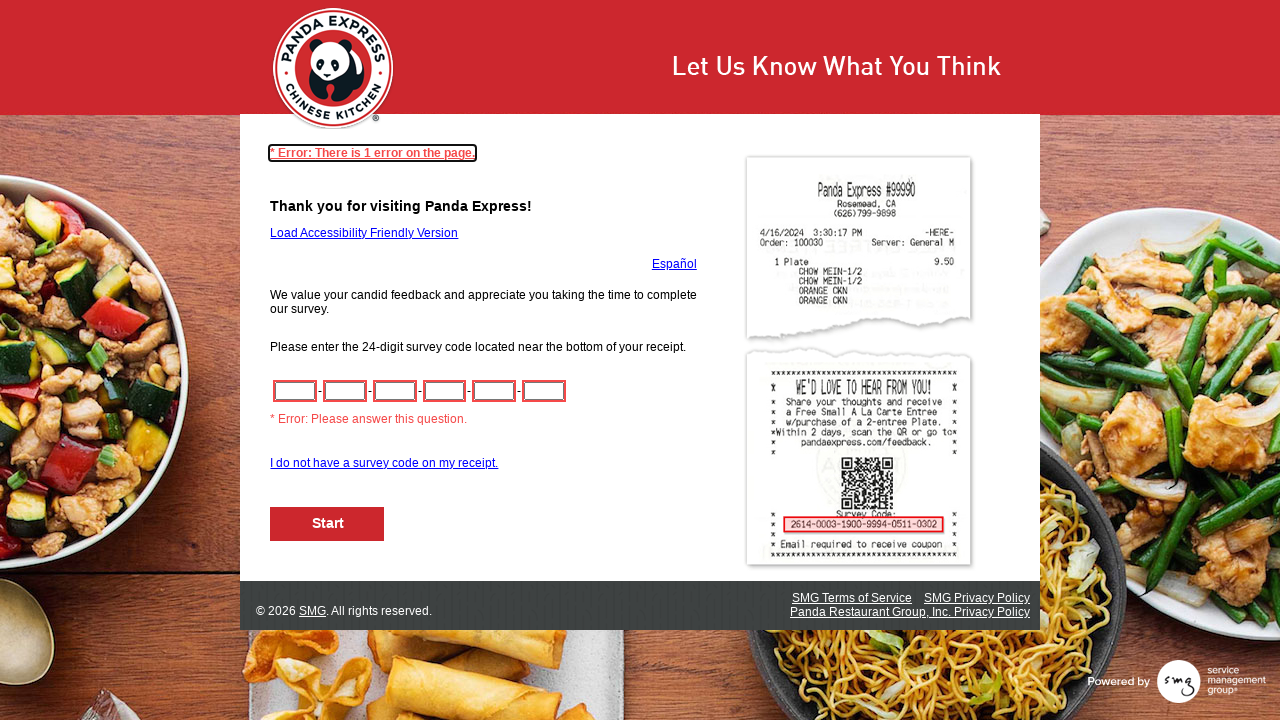

Waited for Next button to be available
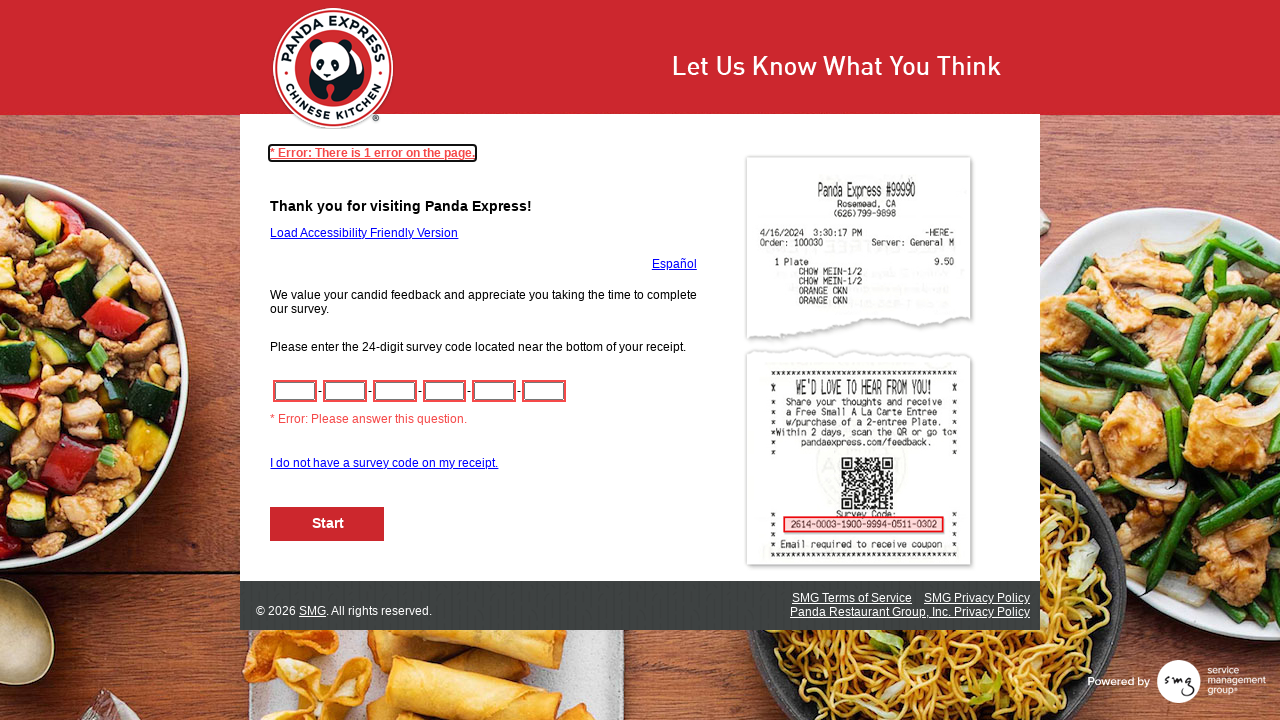

Clicked Next button to proceed to next survey page at (328, 524) on #NextButton
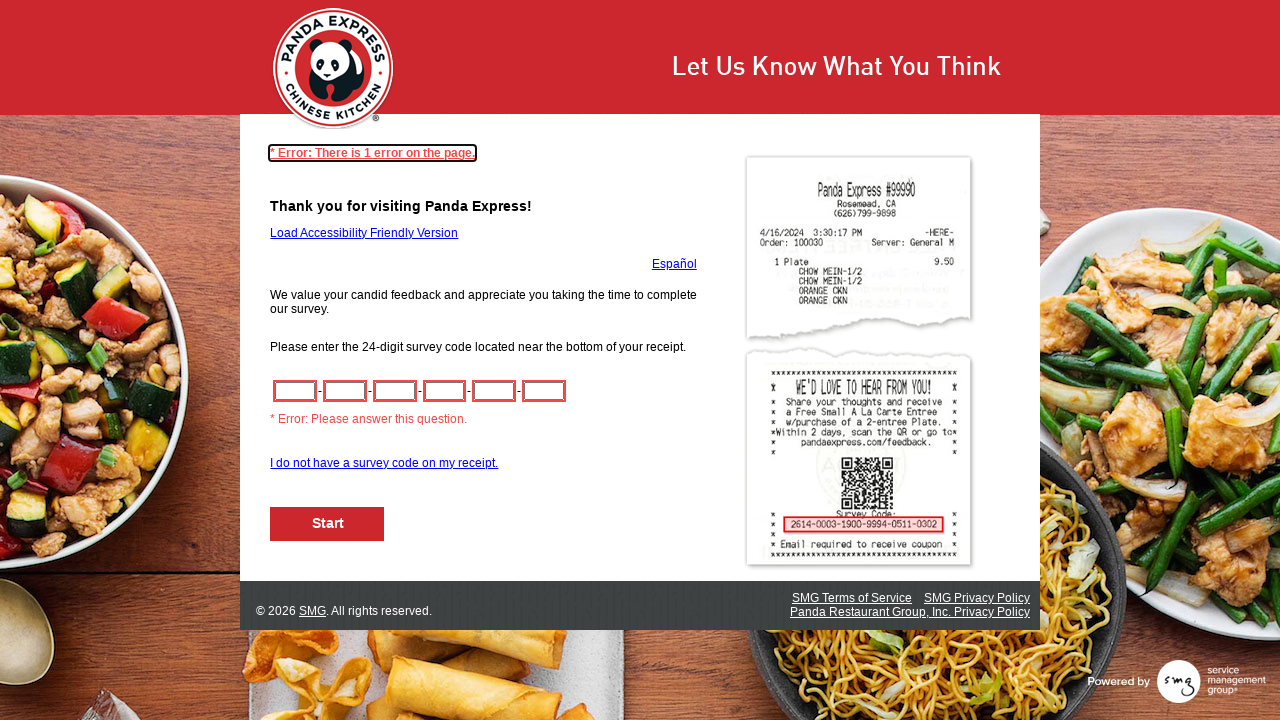

Waited for page transition
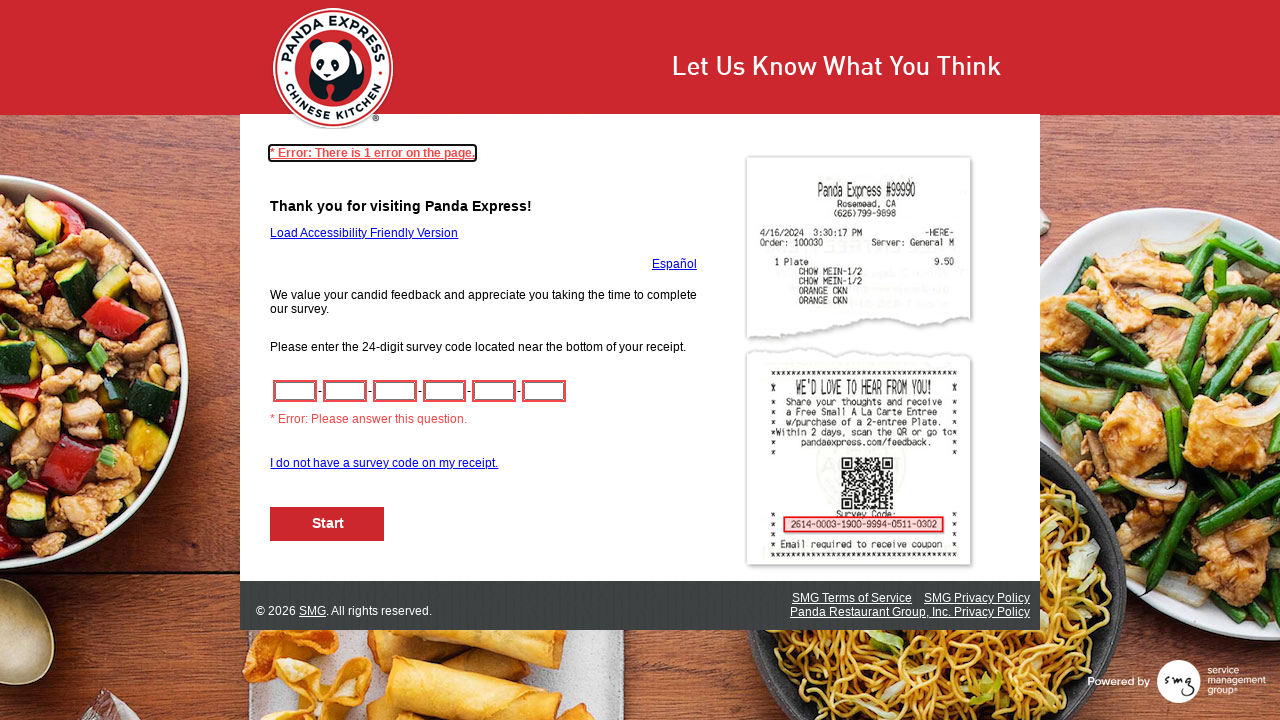

Waited for Next button to be available
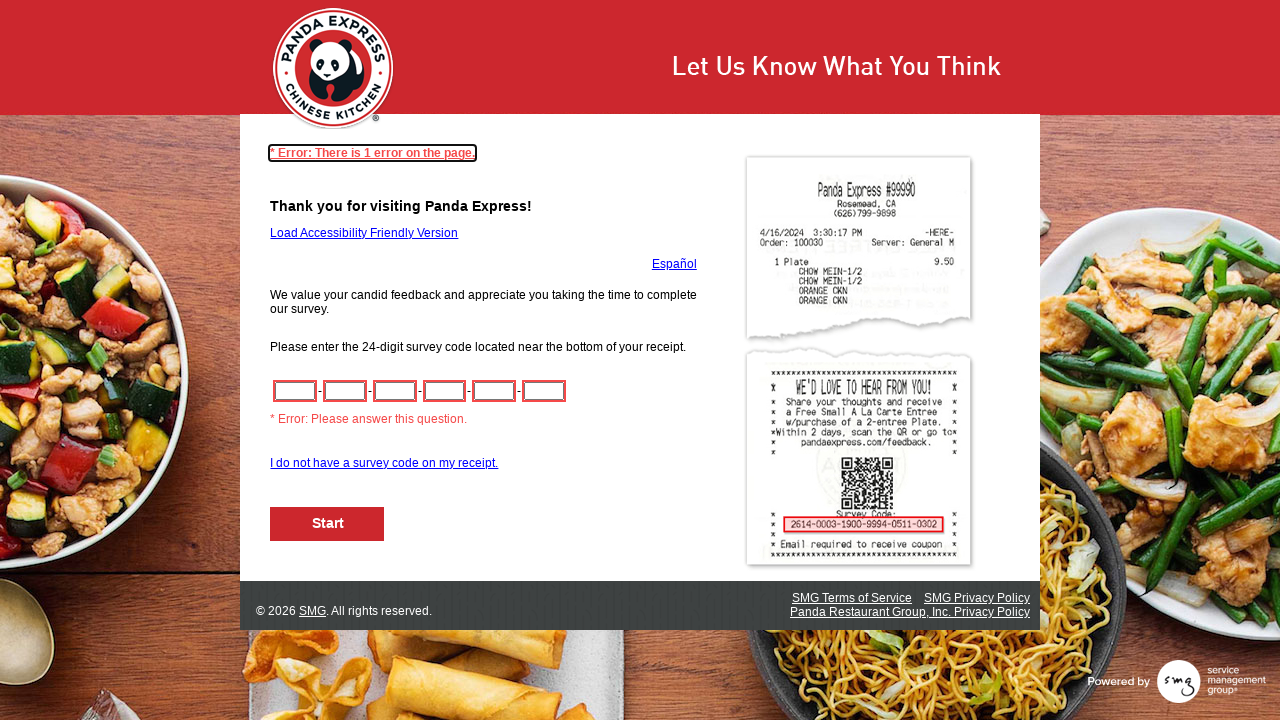

Clicked Next button to proceed to next survey page at (328, 524) on #NextButton
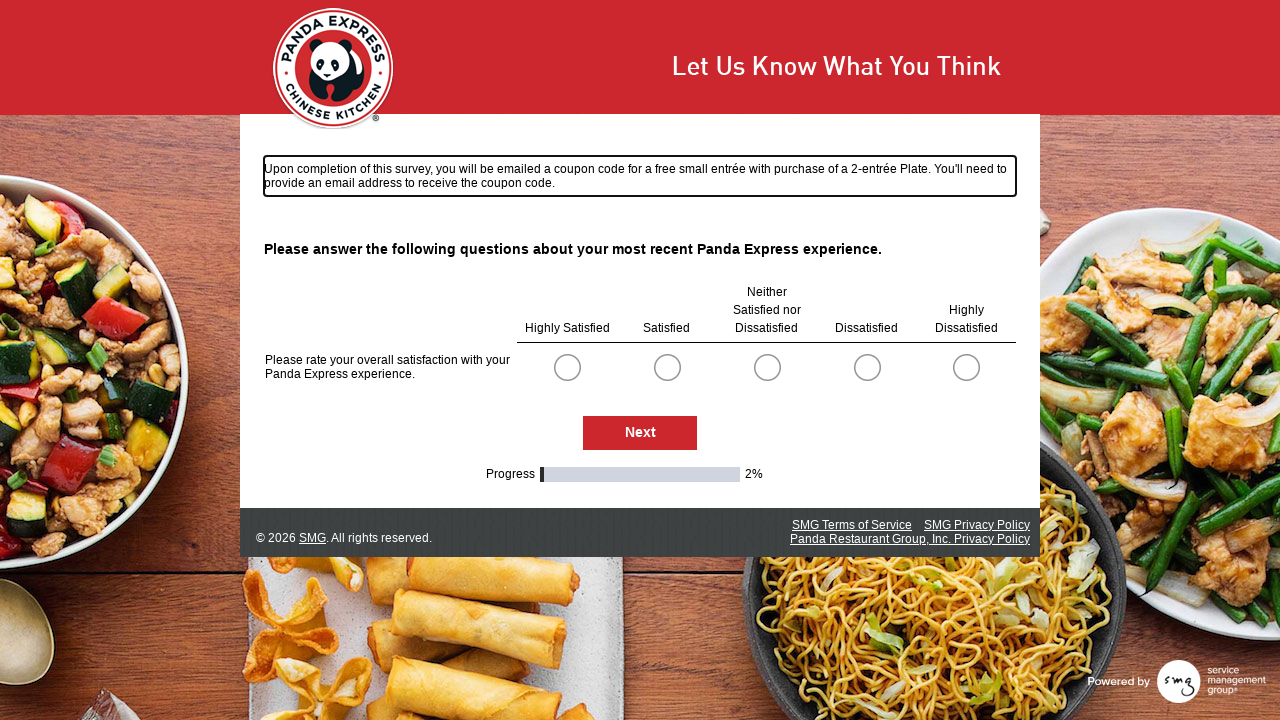

Waited for page transition
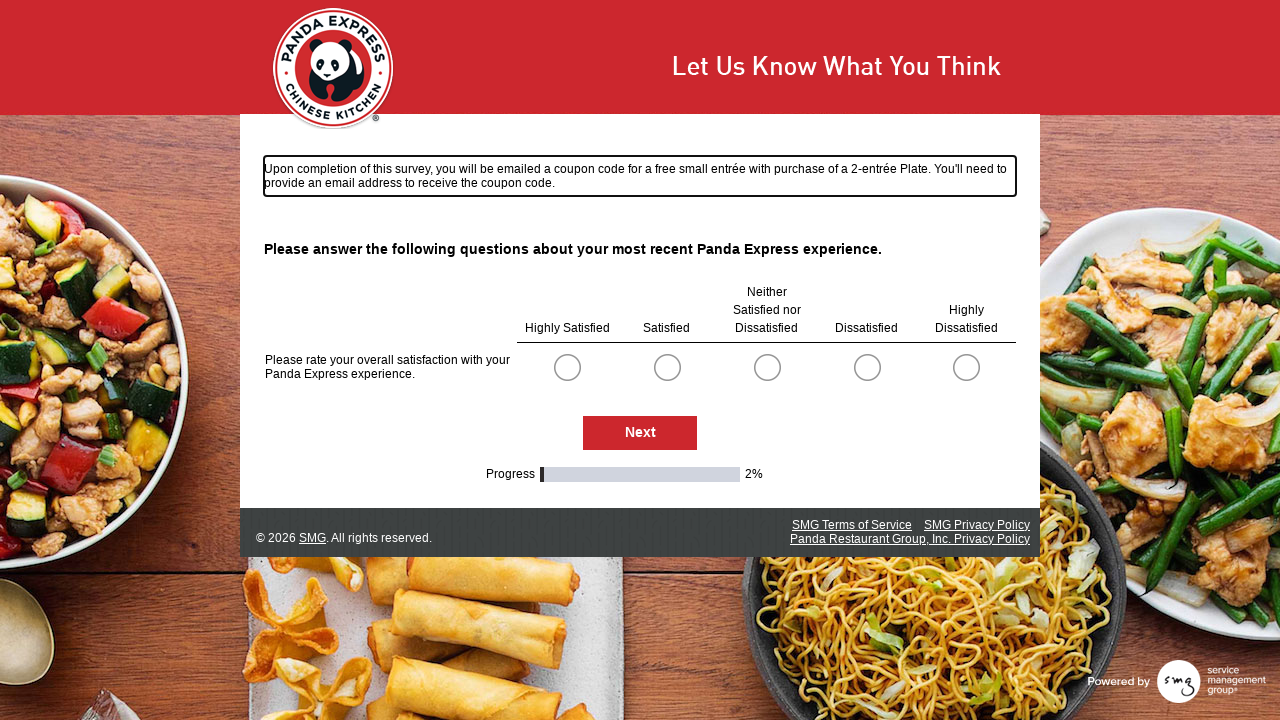

Waited for Next button to be available
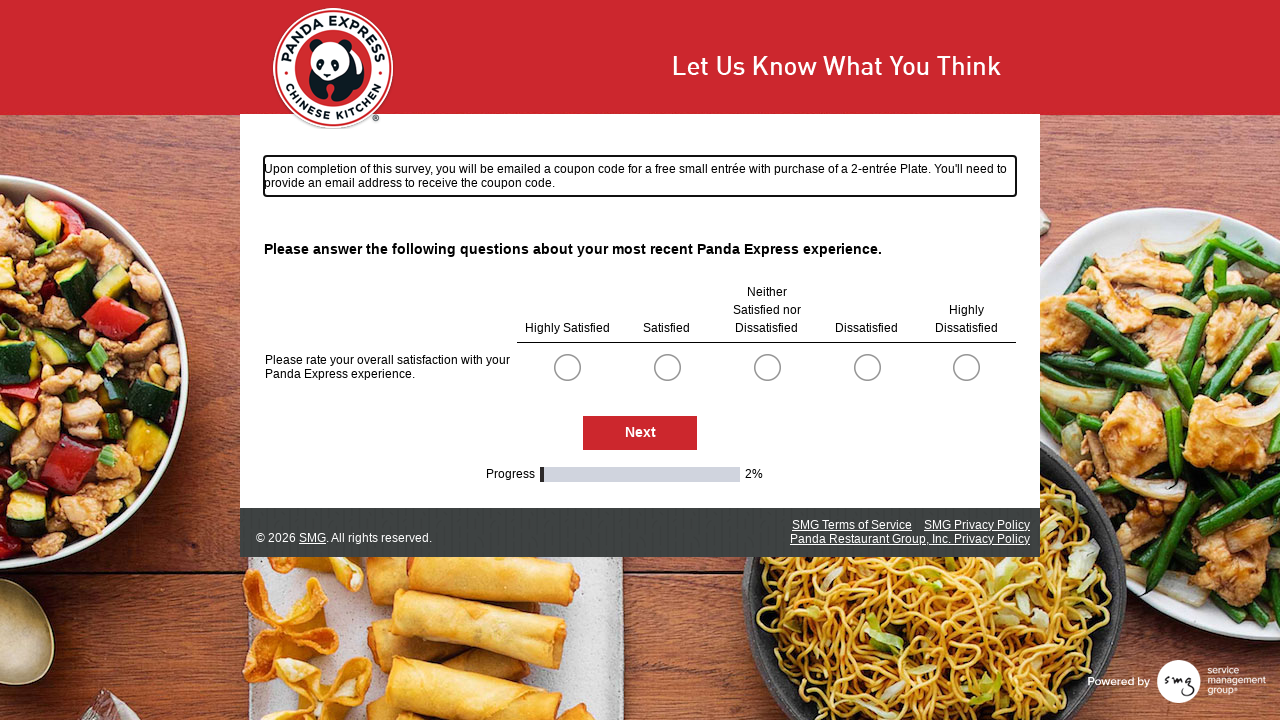

Clicked Next button to proceed to next survey page at (640, 433) on #NextButton
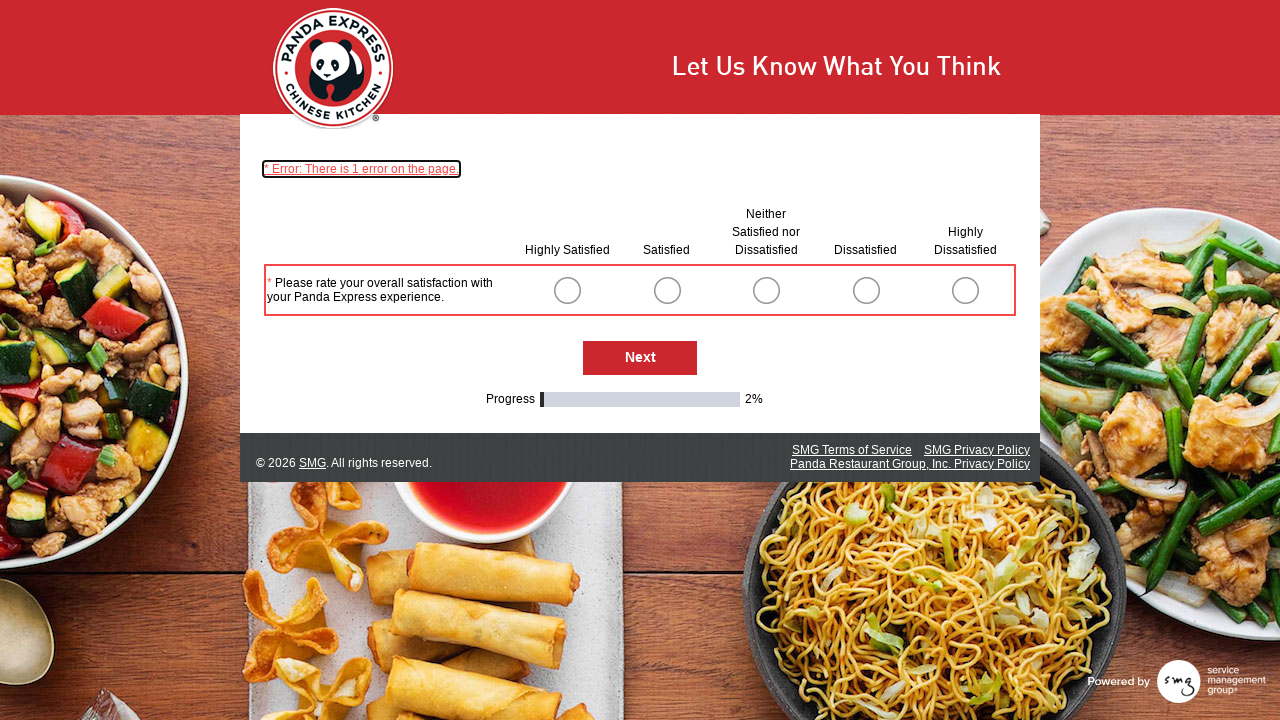

Waited for page transition
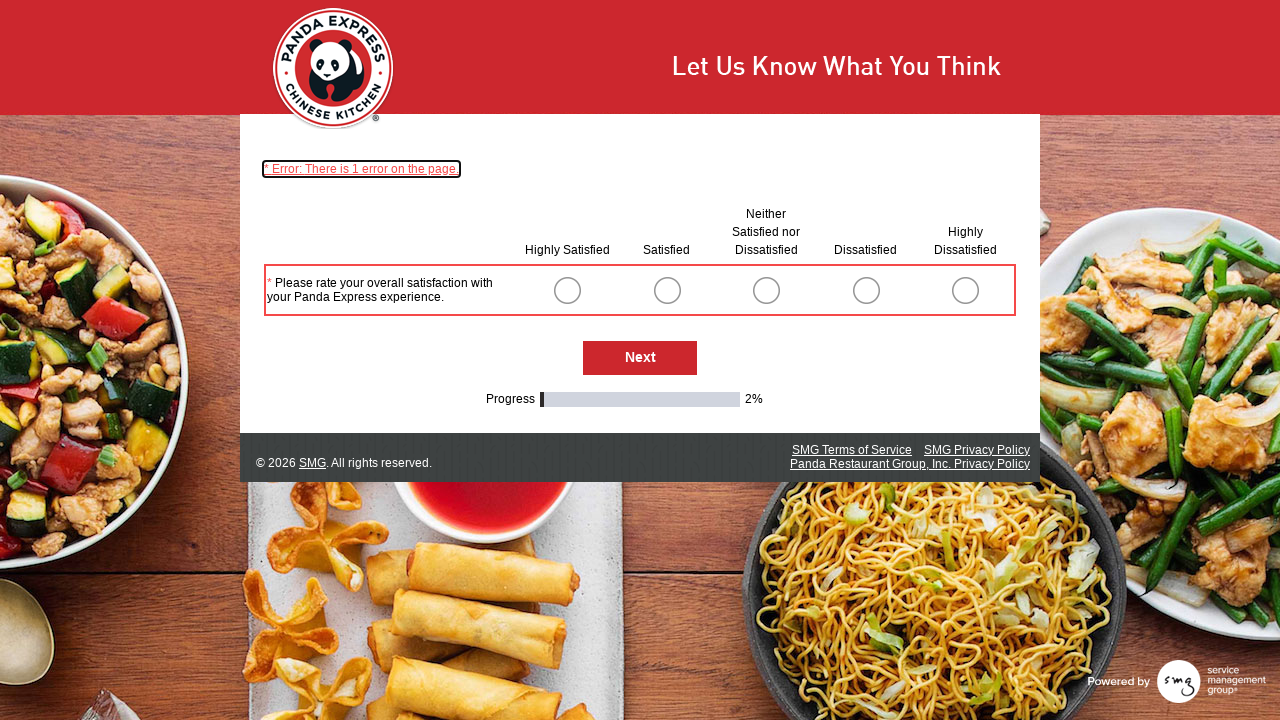

Waited for Next button to be available
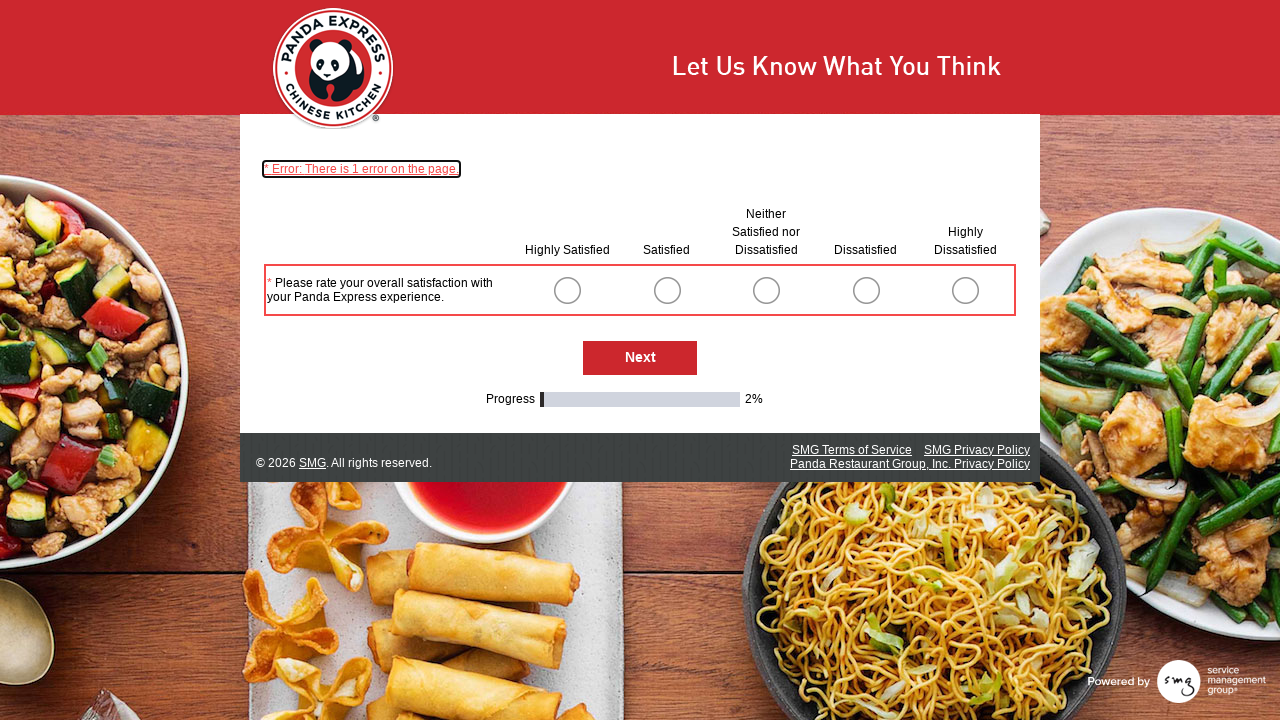

Clicked Next button to proceed to next survey page at (640, 358) on #NextButton
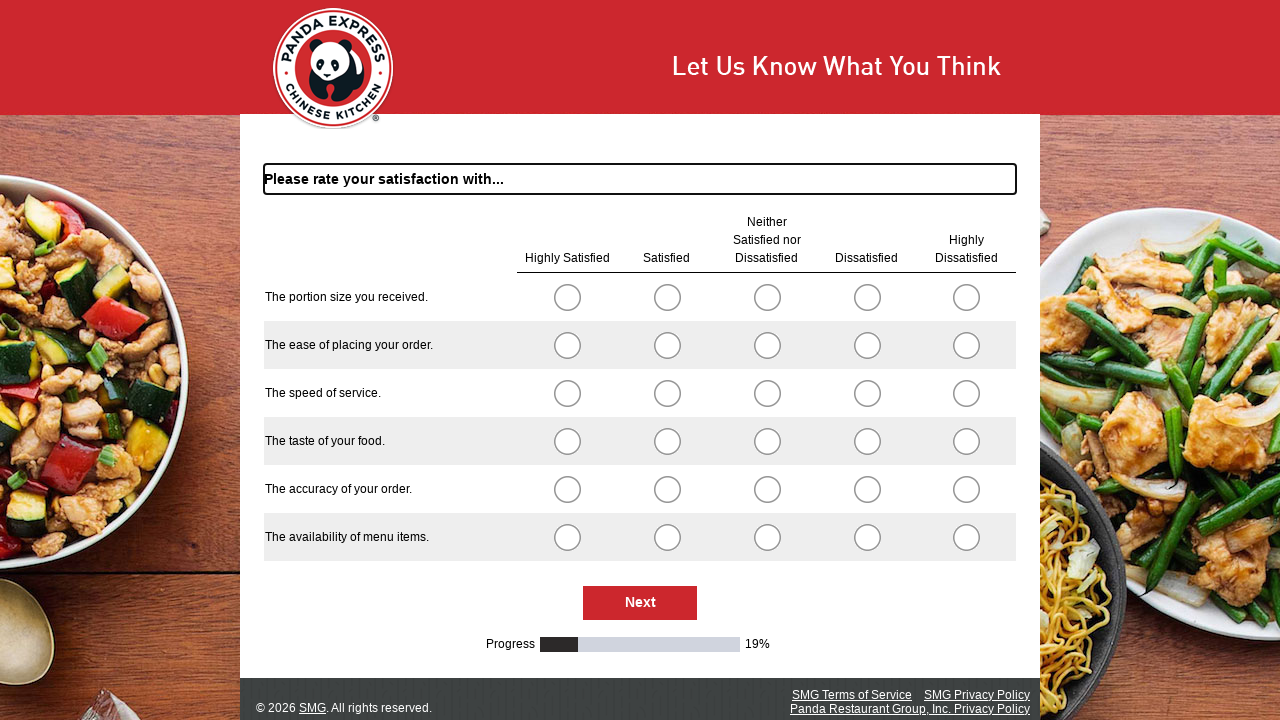

Waited for page transition
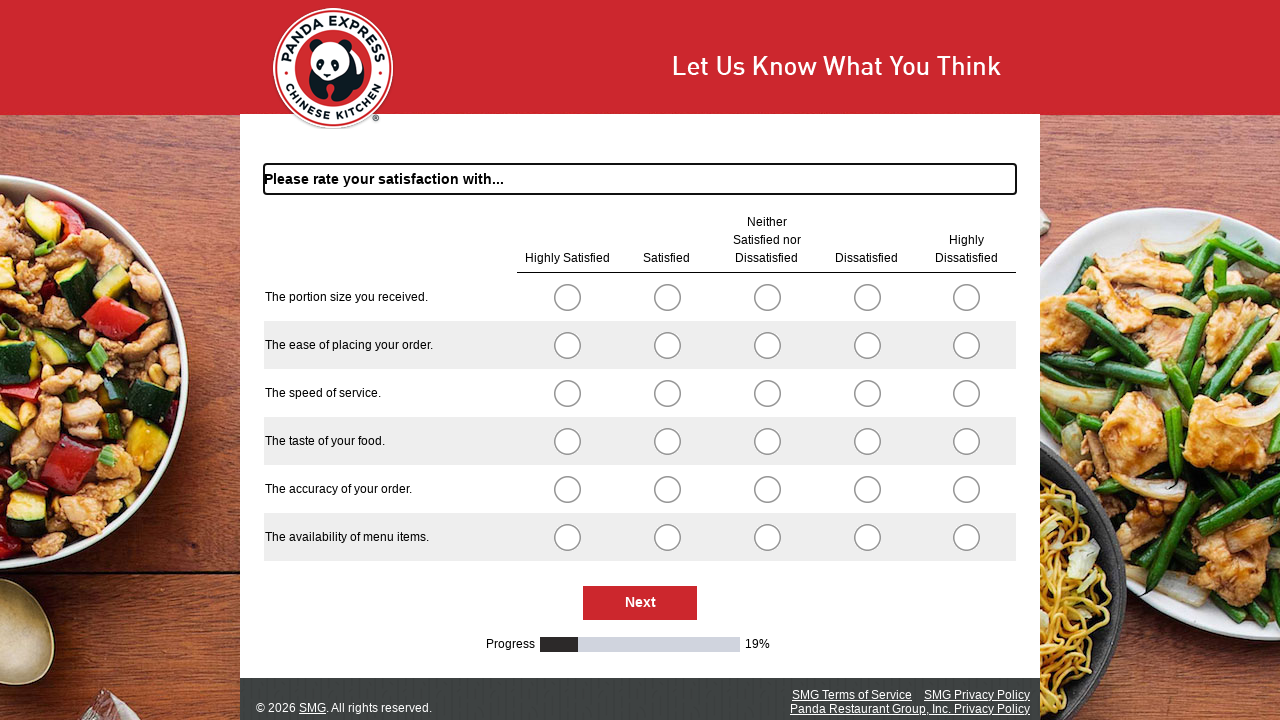

Waited for Next button to be available
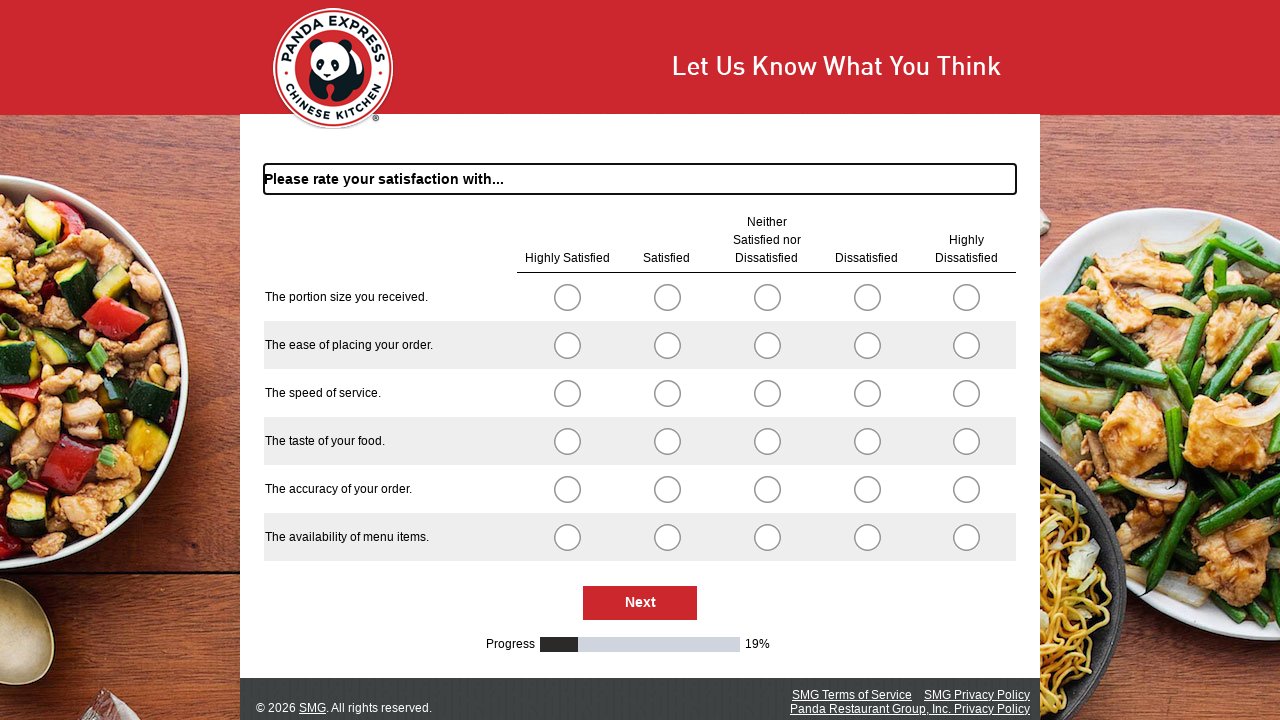

Clicked Next button to proceed to next survey page at (640, 603) on #NextButton
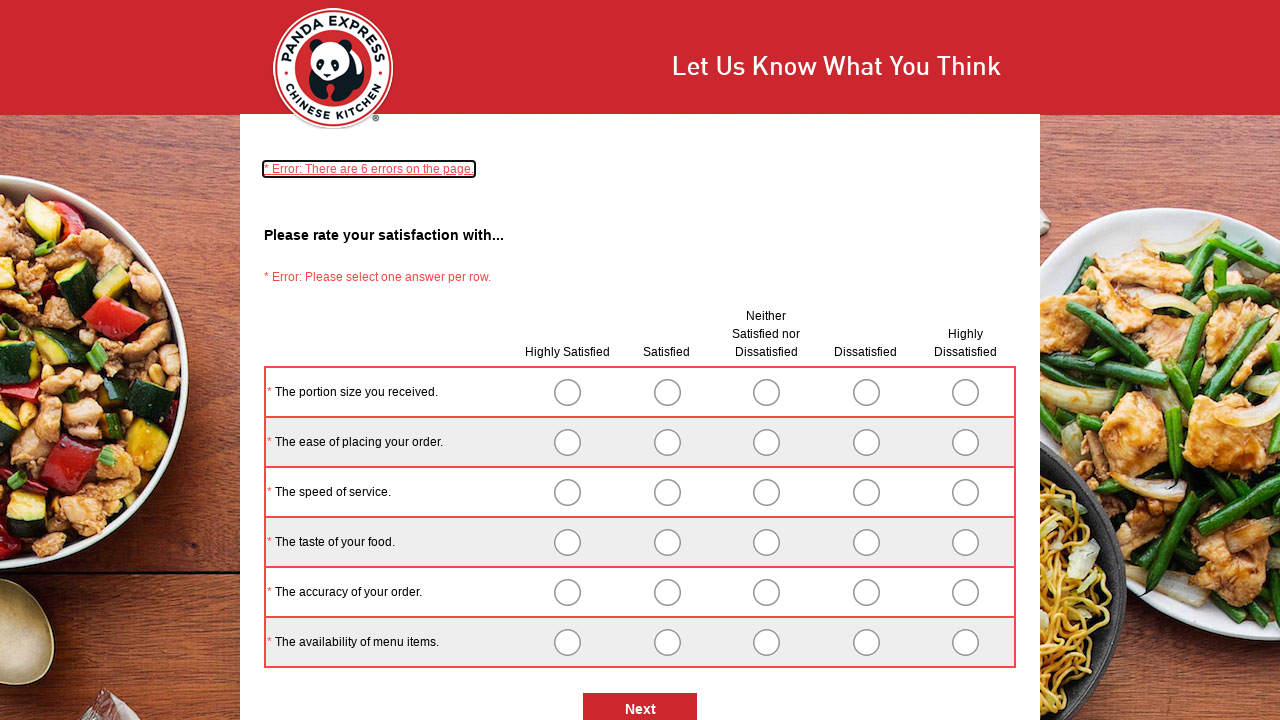

Waited for page transition
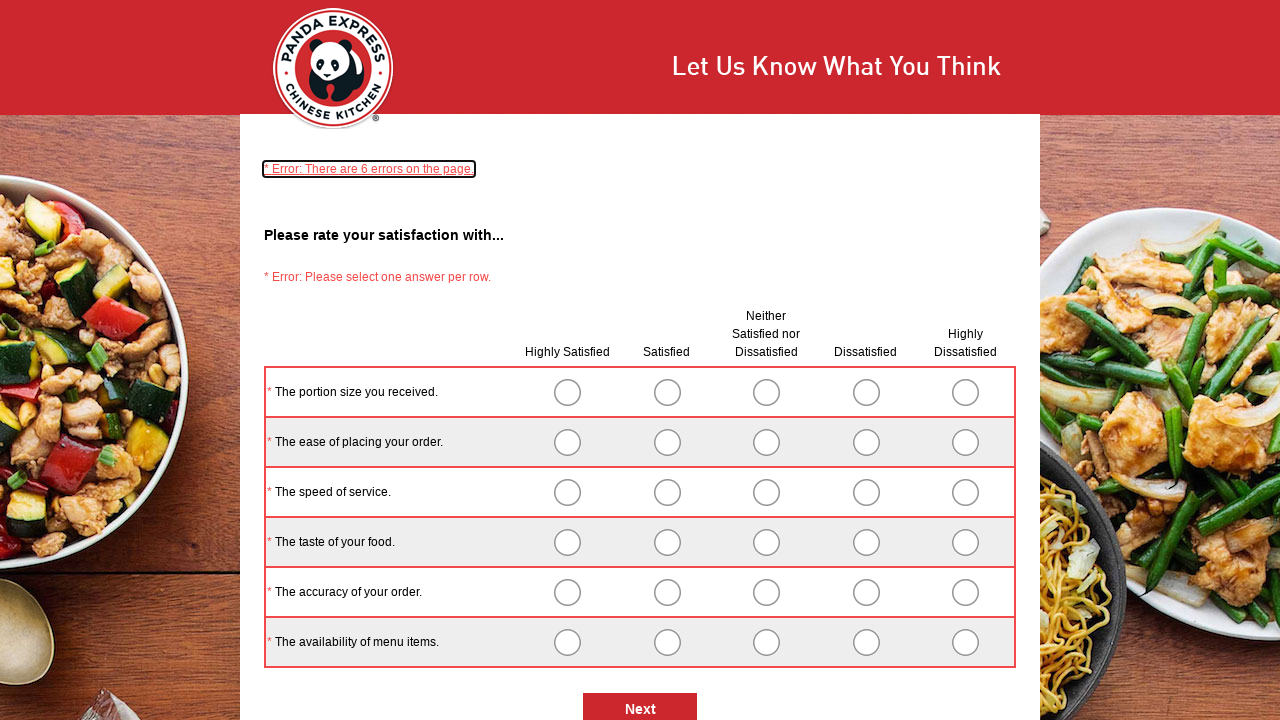

Waited for Next button to be available
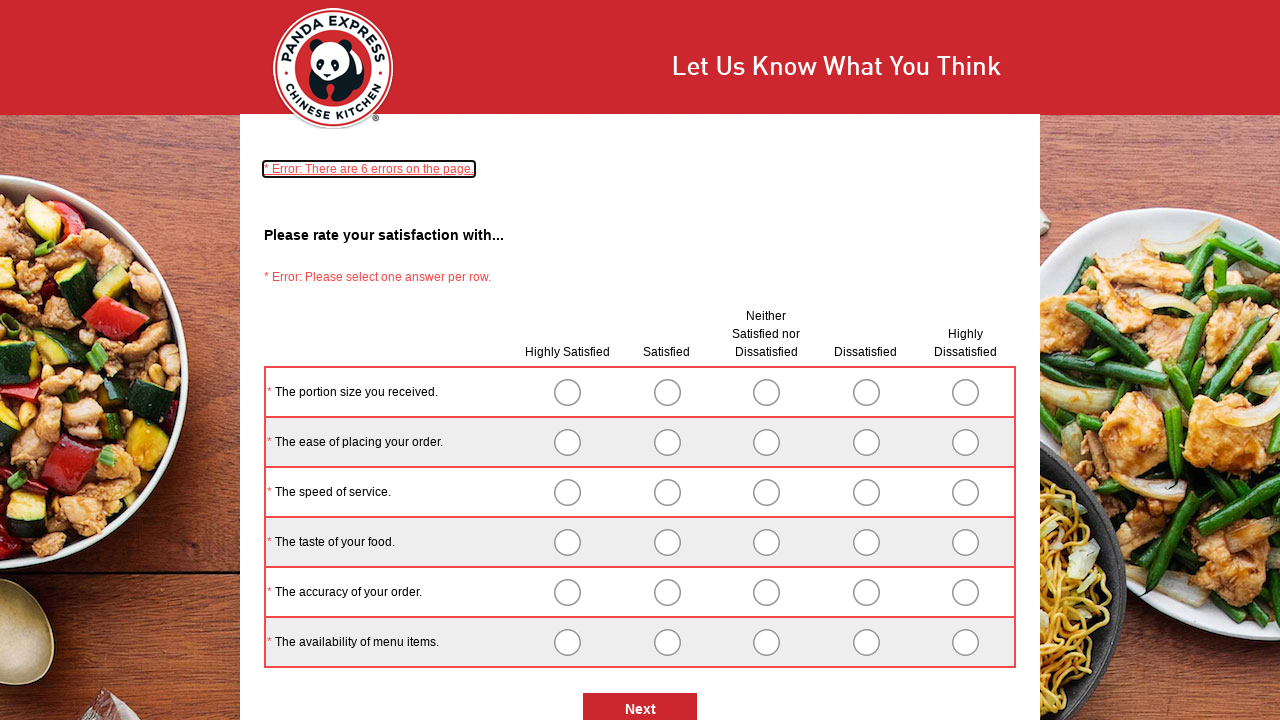

Clicked Next button to proceed to next survey page at (640, 703) on #NextButton
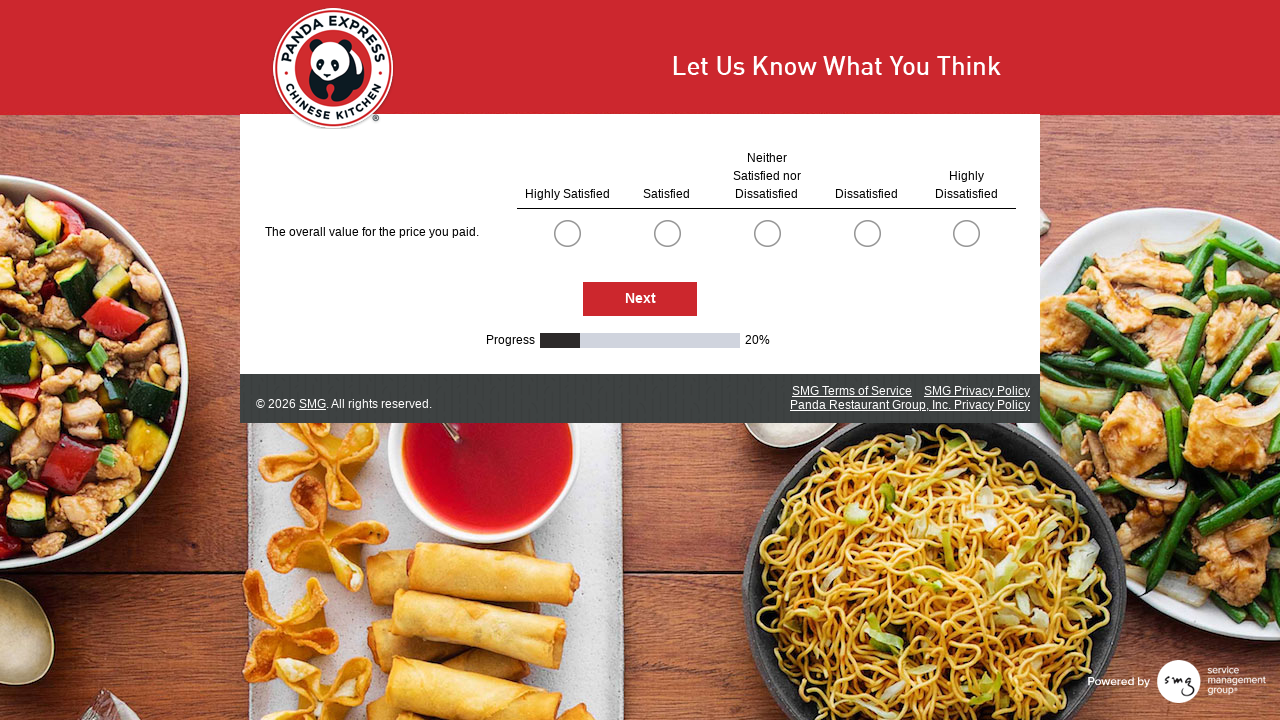

Waited for page transition
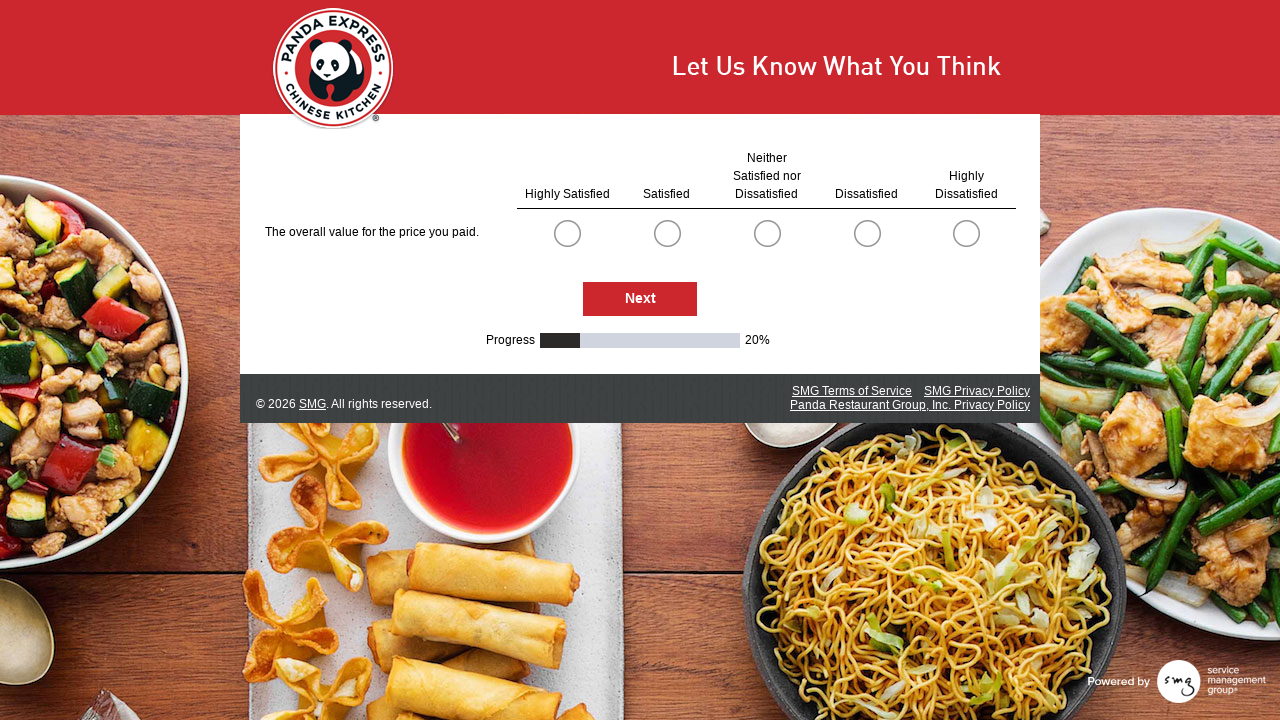

Waited for Next button to be available
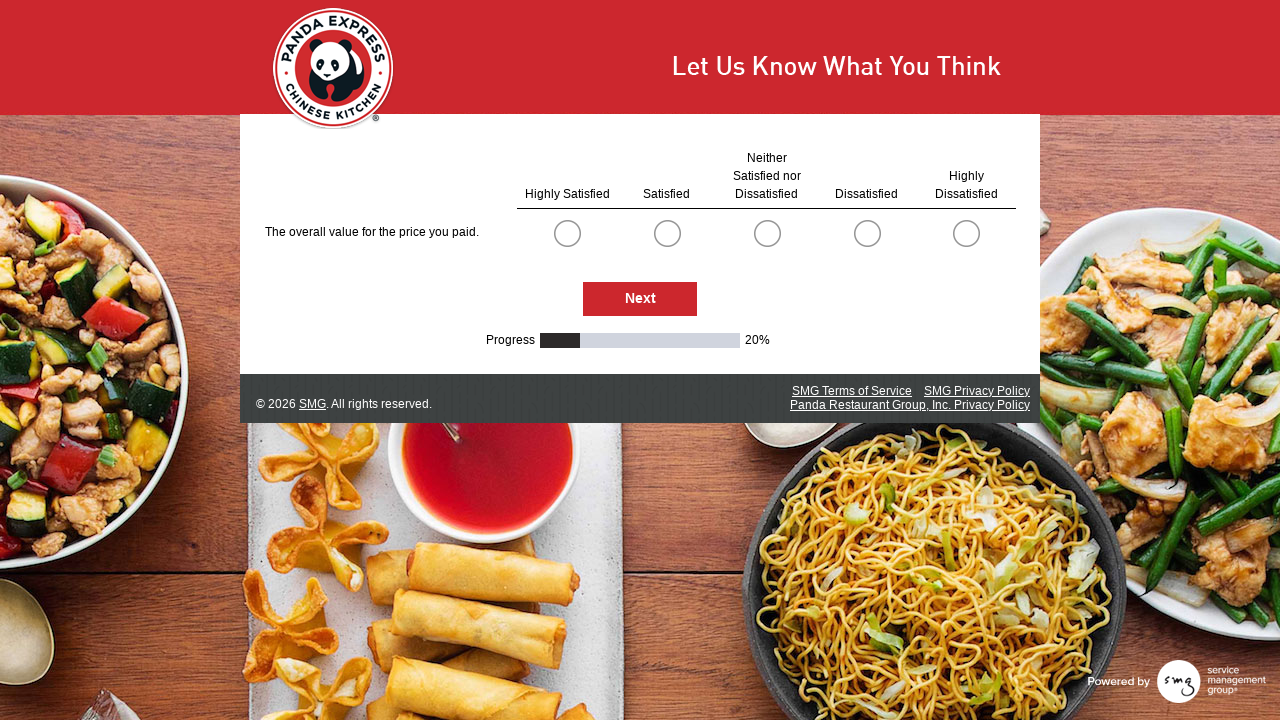

Clicked Next button to proceed to next survey page at (640, 299) on #NextButton
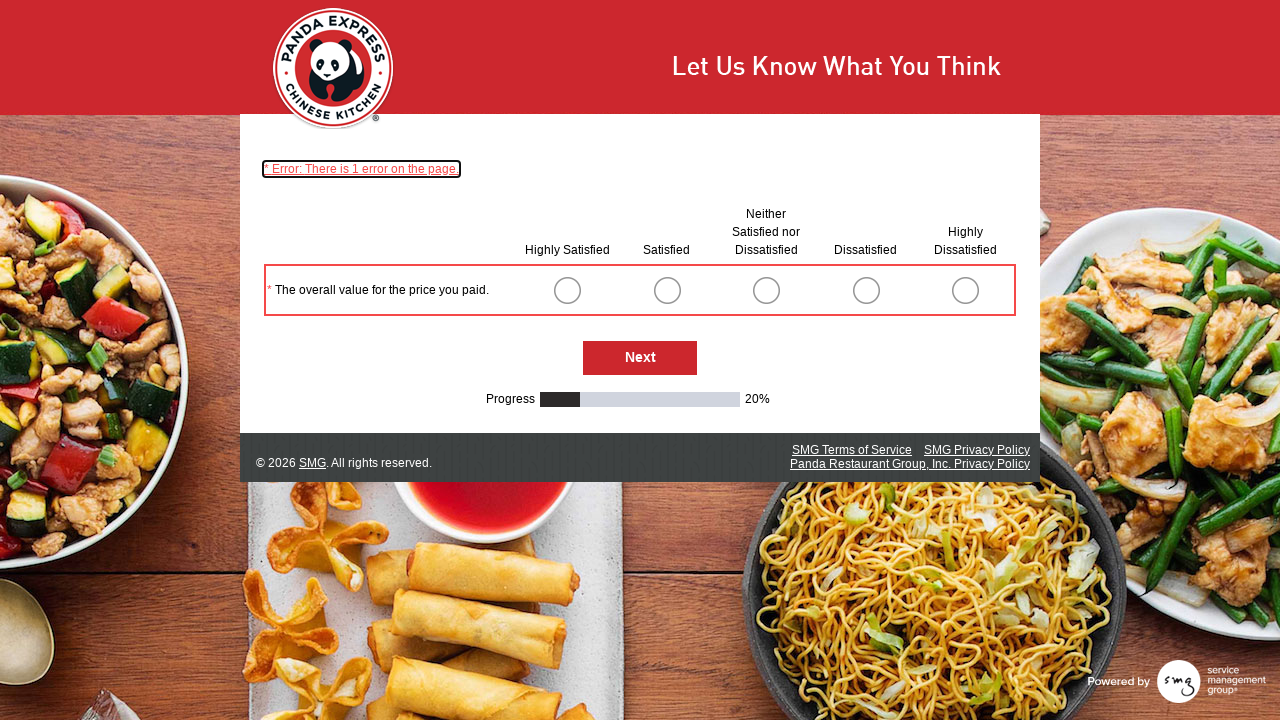

Waited for page transition
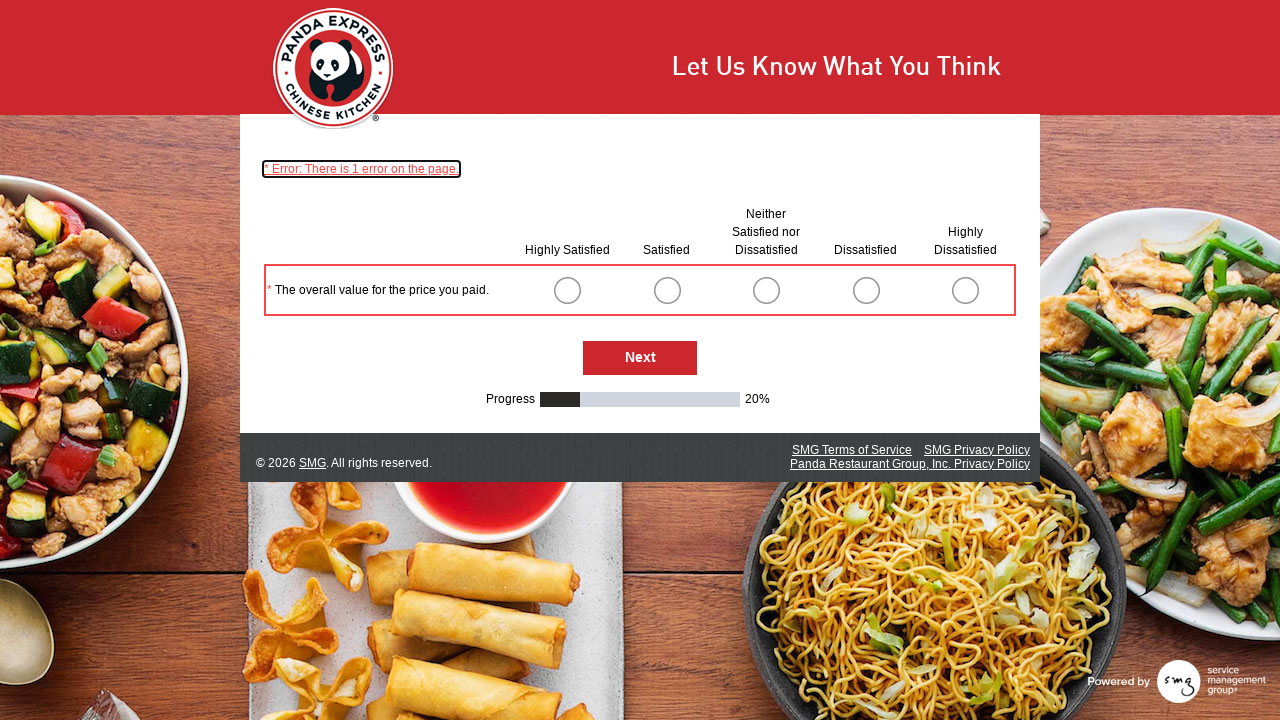

Waited for Next button to be available
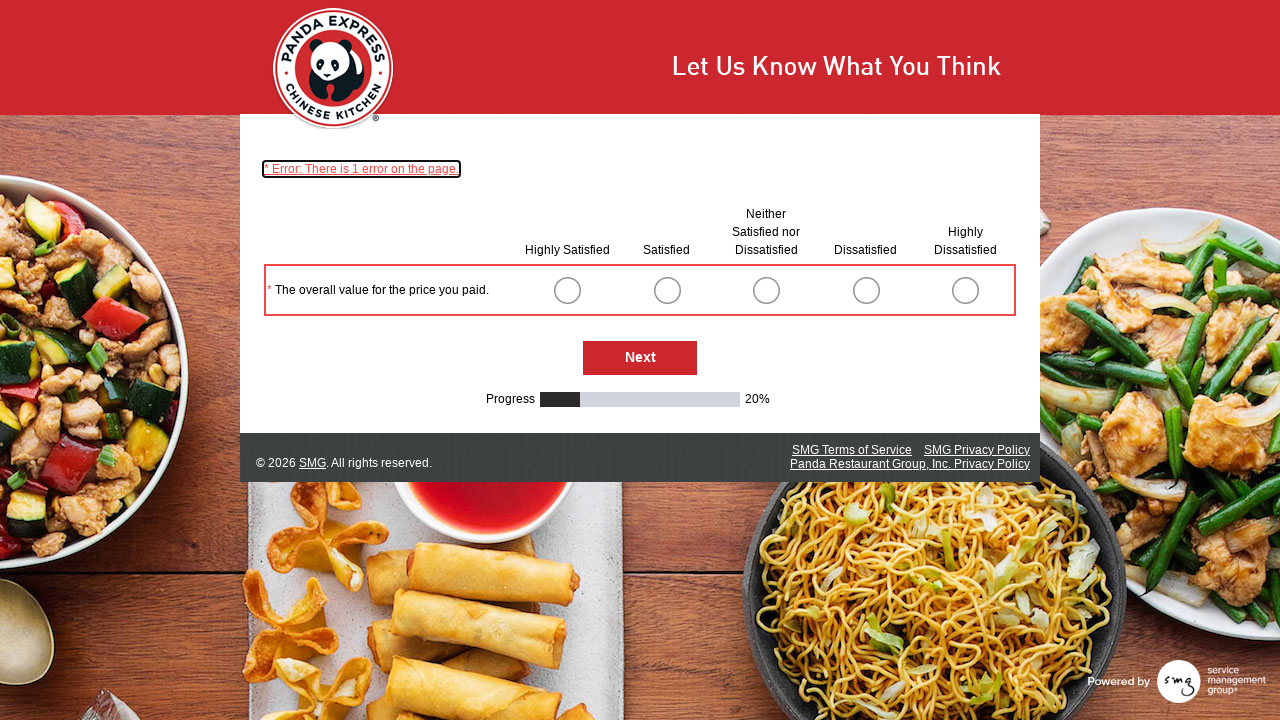

Clicked Next button to proceed to next survey page at (640, 358) on #NextButton
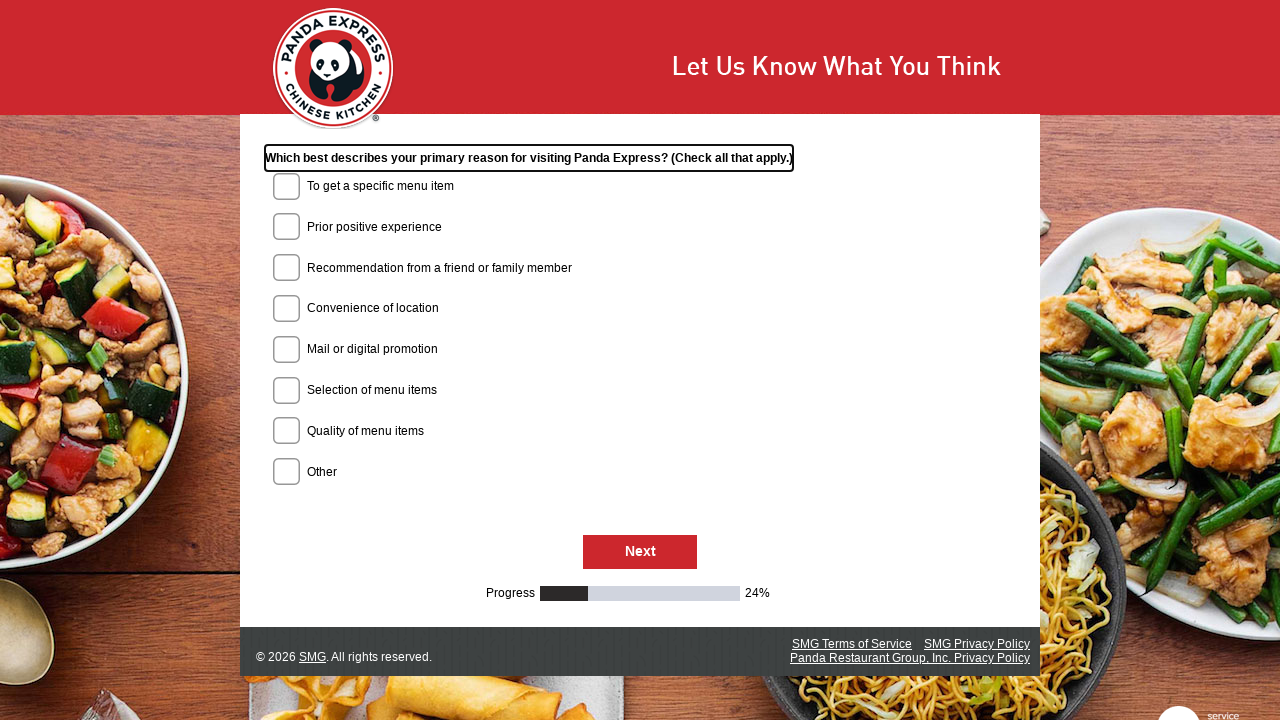

Waited for page transition
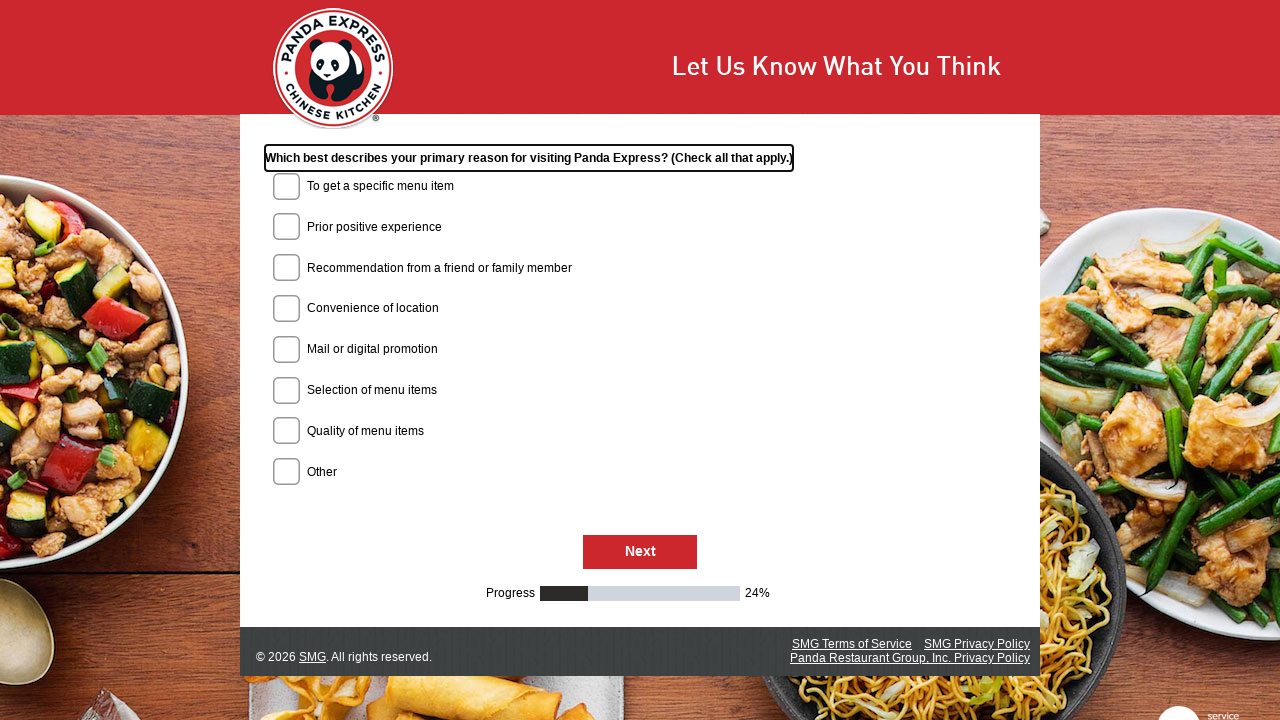

Waited for Next button to be available
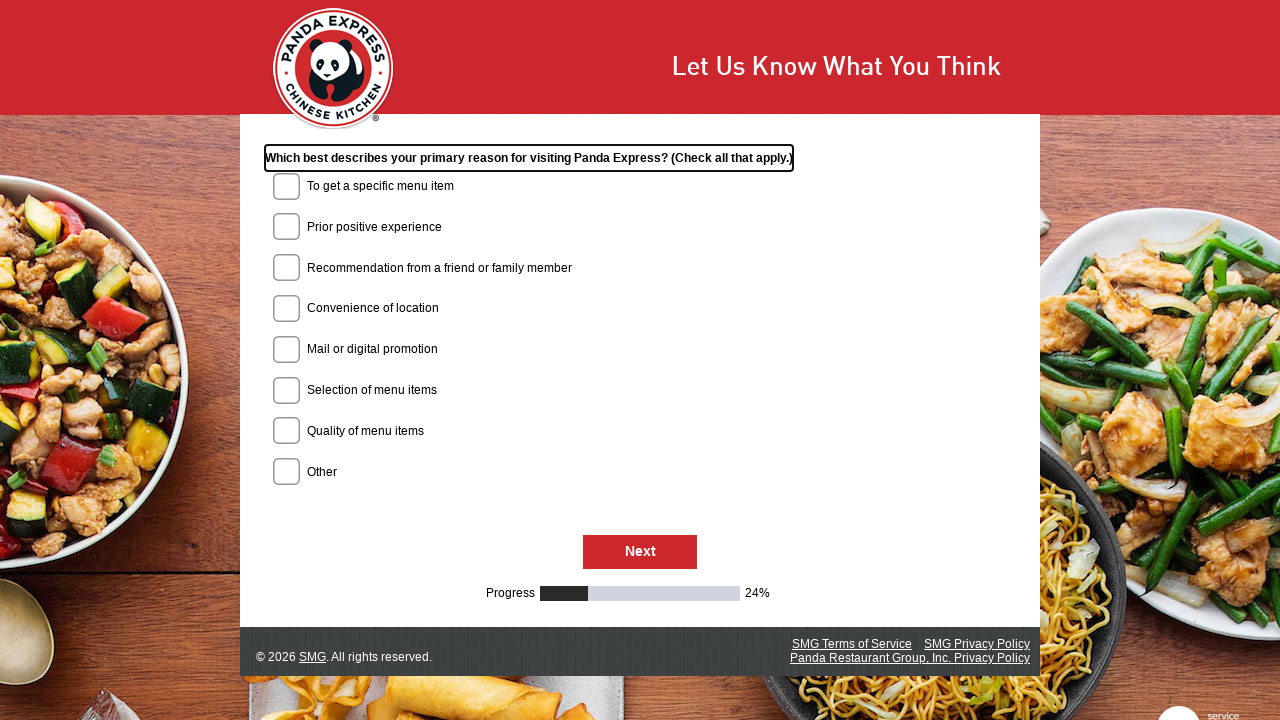

Clicked Next button to proceed to next survey page at (640, 553) on #NextButton
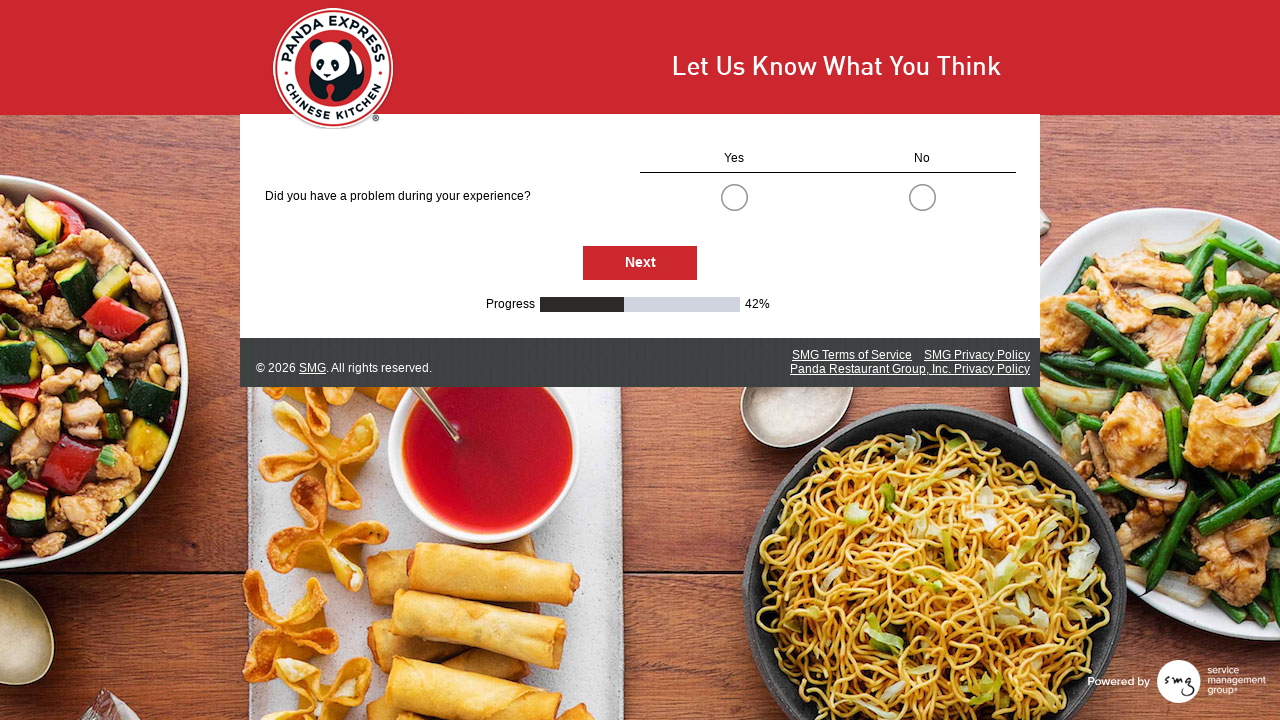

Waited for page transition
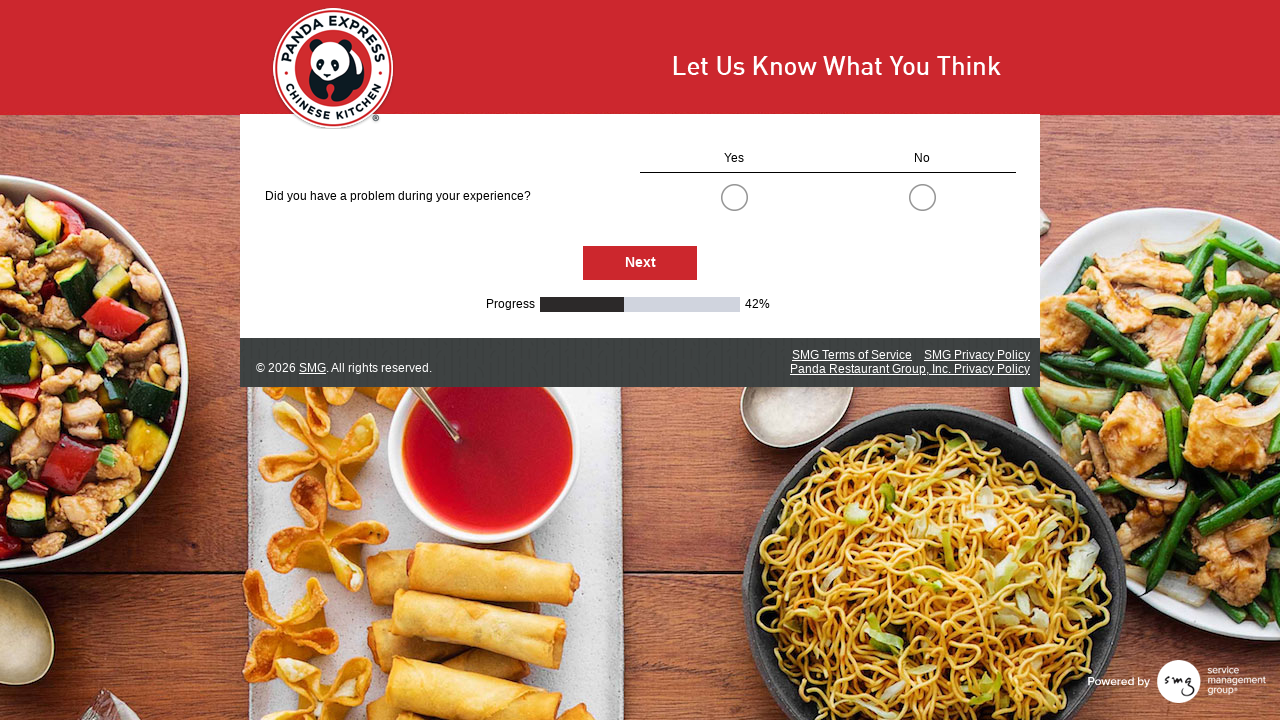

Waited for Next button to be available
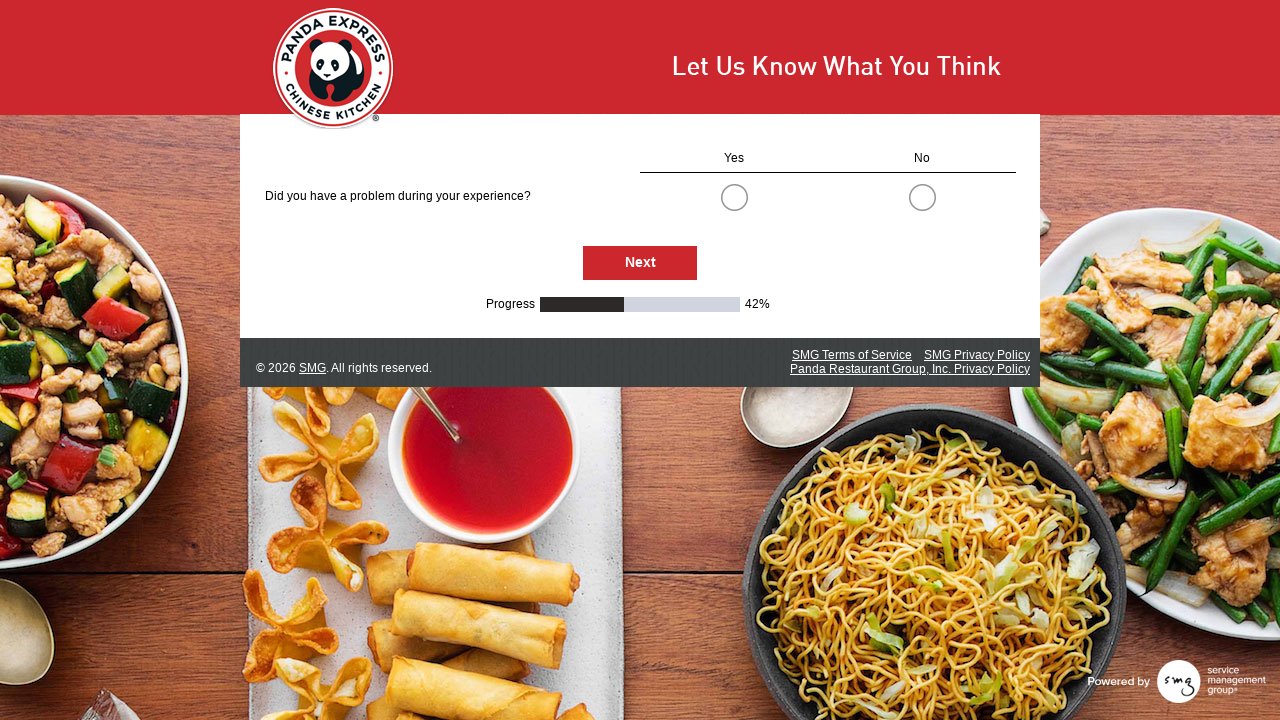

Clicked Next button to proceed to next survey page at (640, 263) on #NextButton
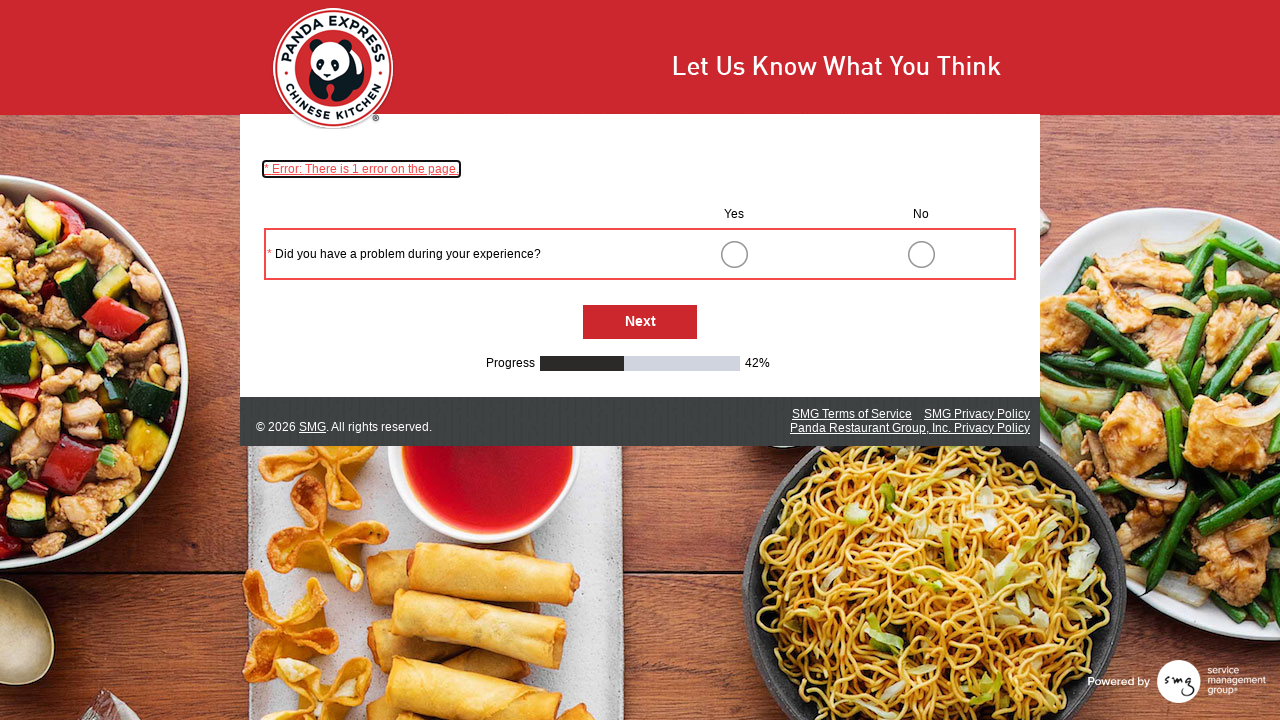

Waited for page transition
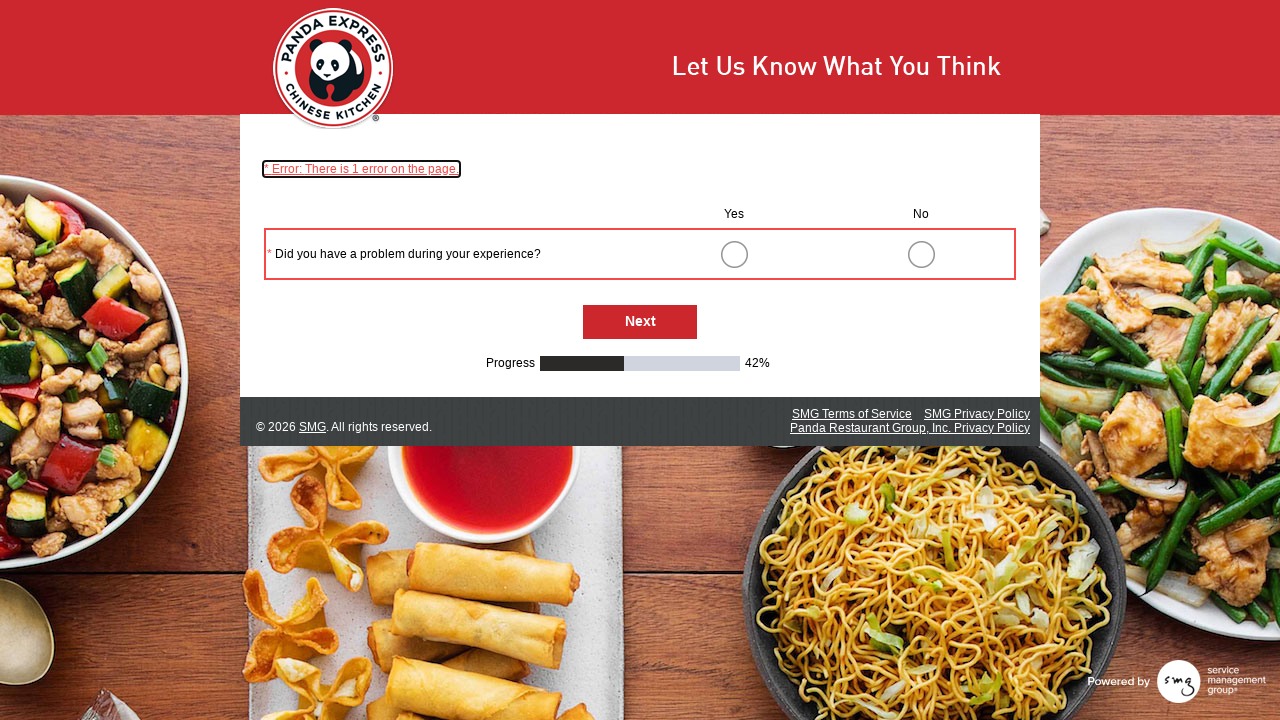

Waited for Next button to be available
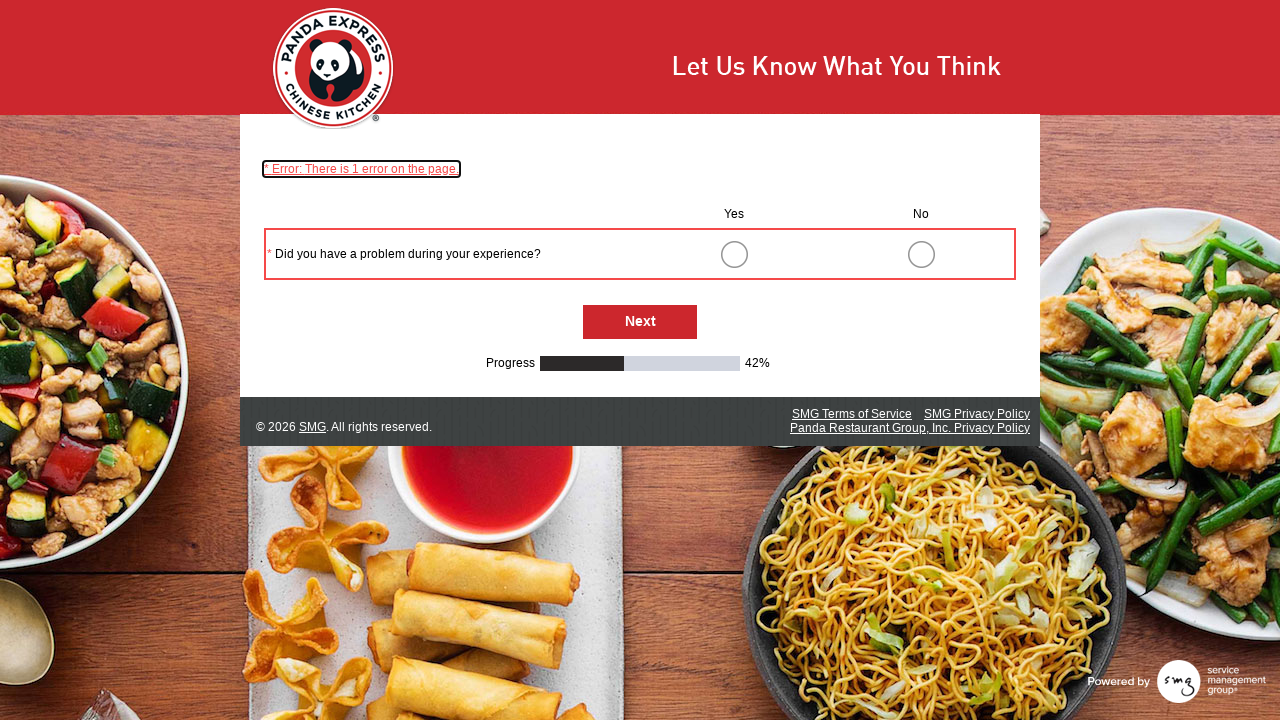

Clicked Next button to proceed to next survey page at (640, 322) on #NextButton
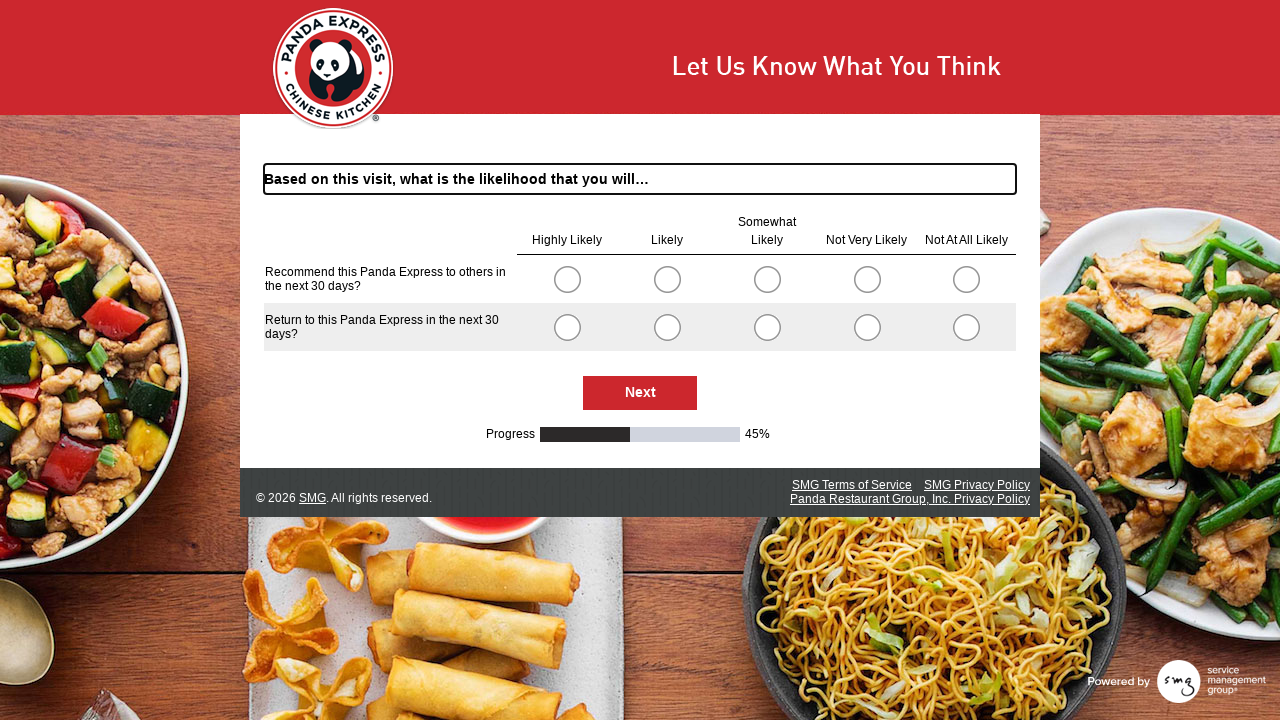

Waited for page transition
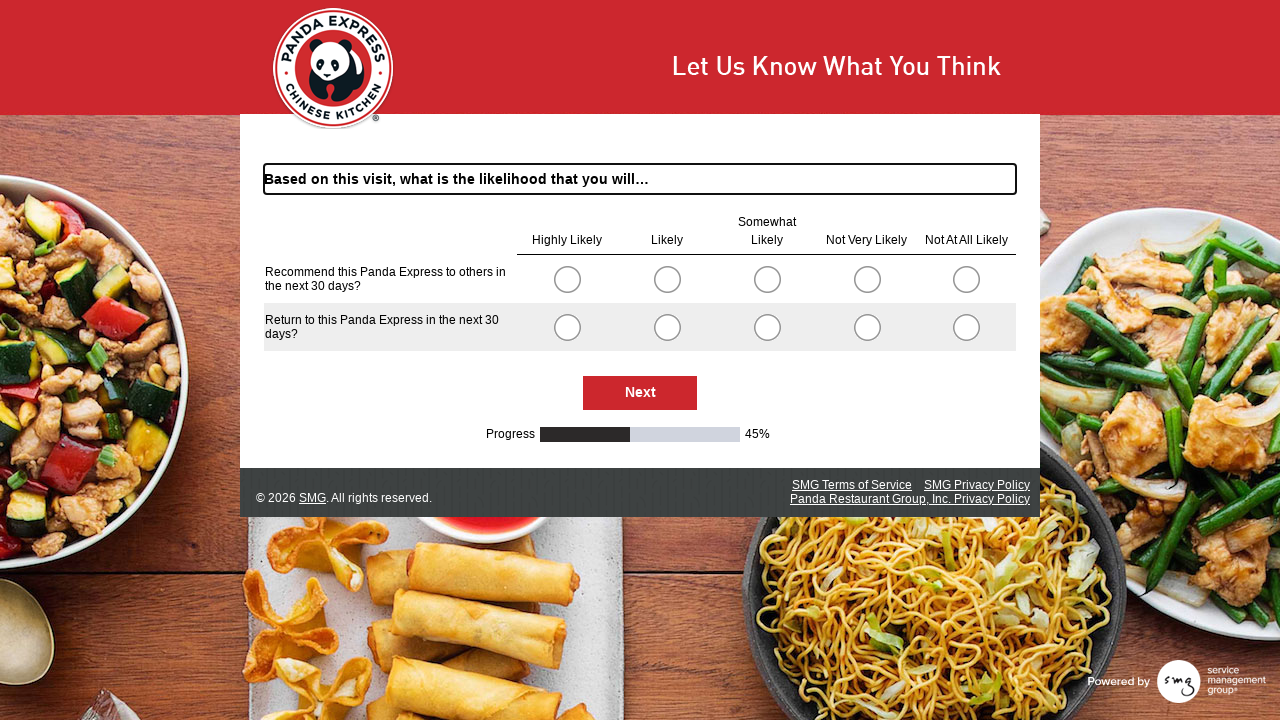

Waited for Next button to be available
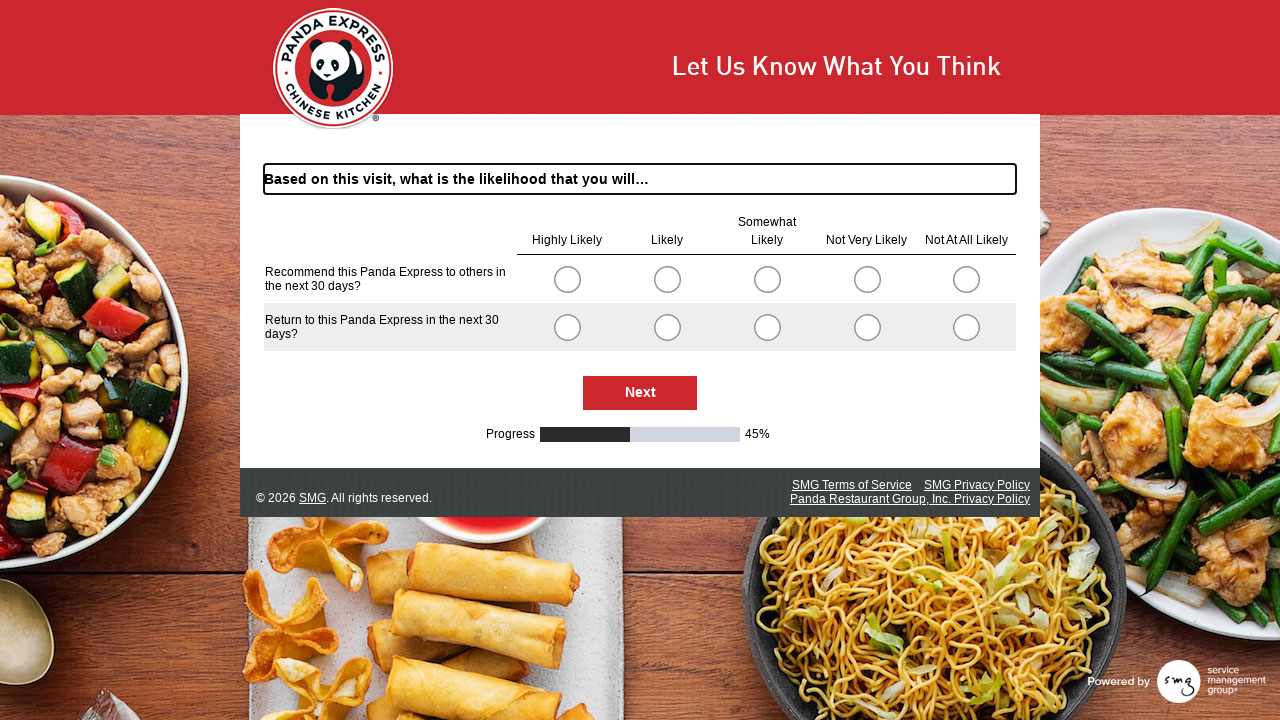

Clicked Next button to proceed to next survey page at (640, 393) on #NextButton
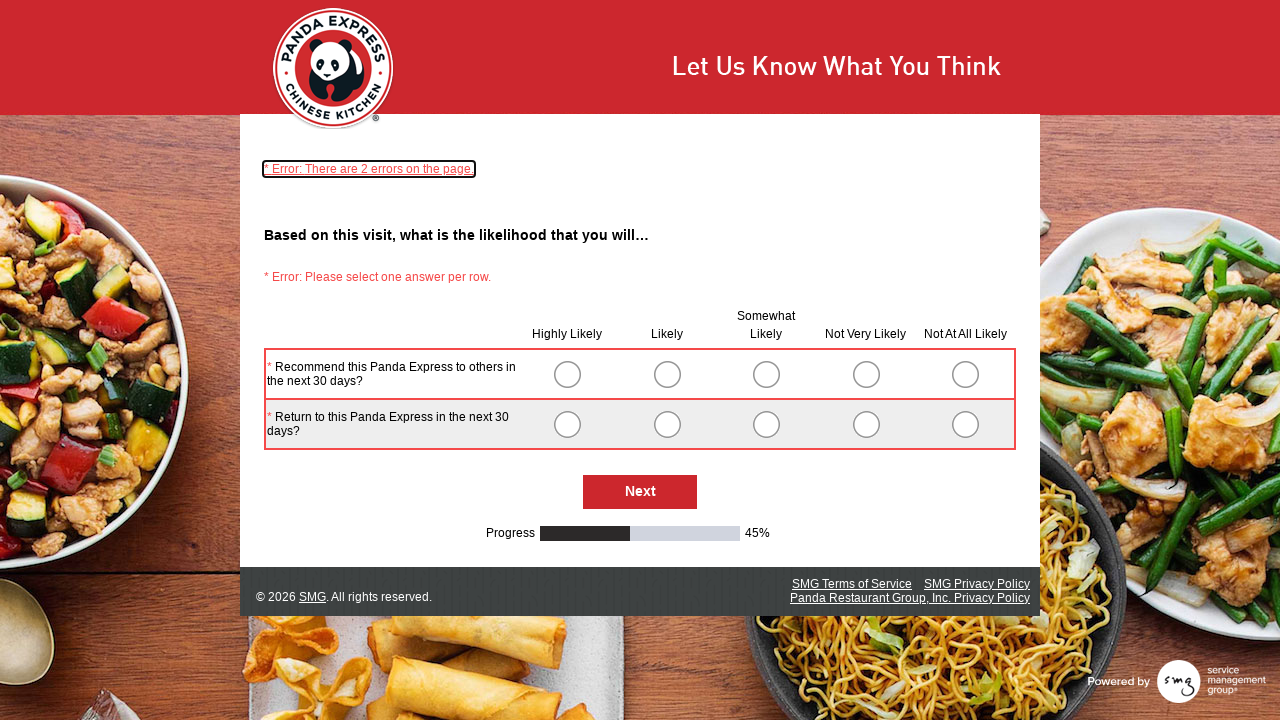

Waited for page transition
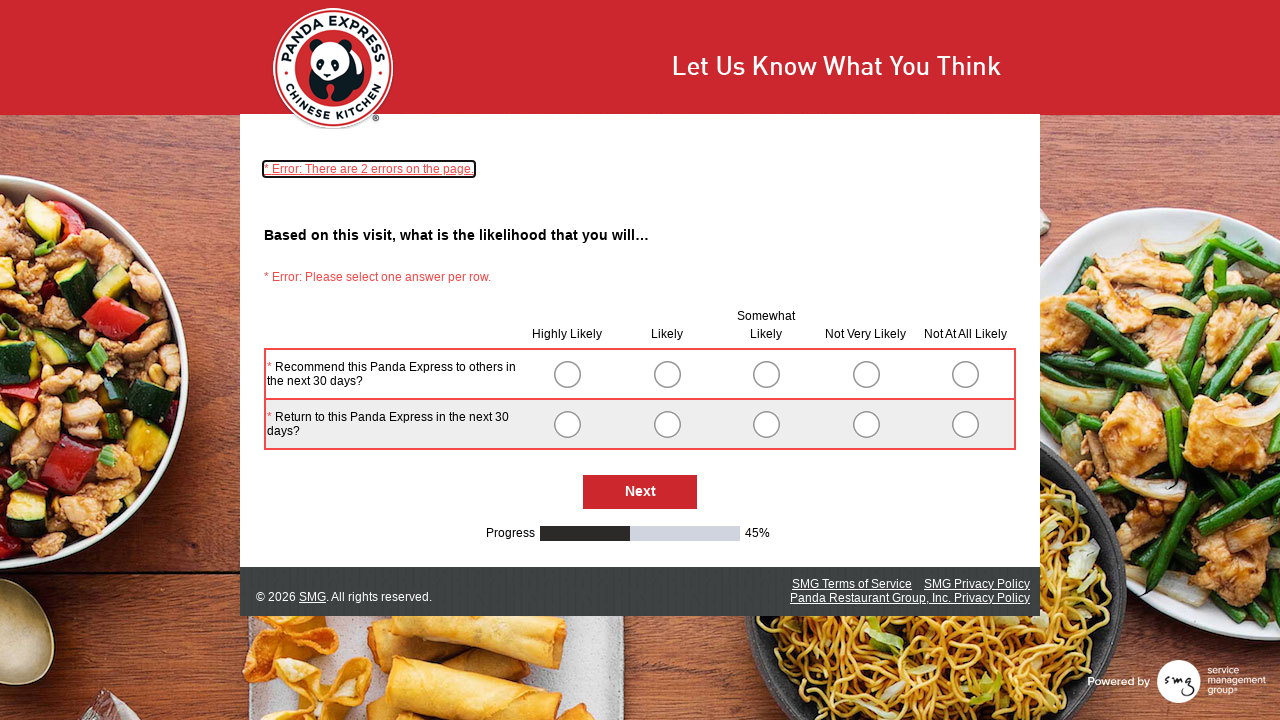

Waited for Next button to be available
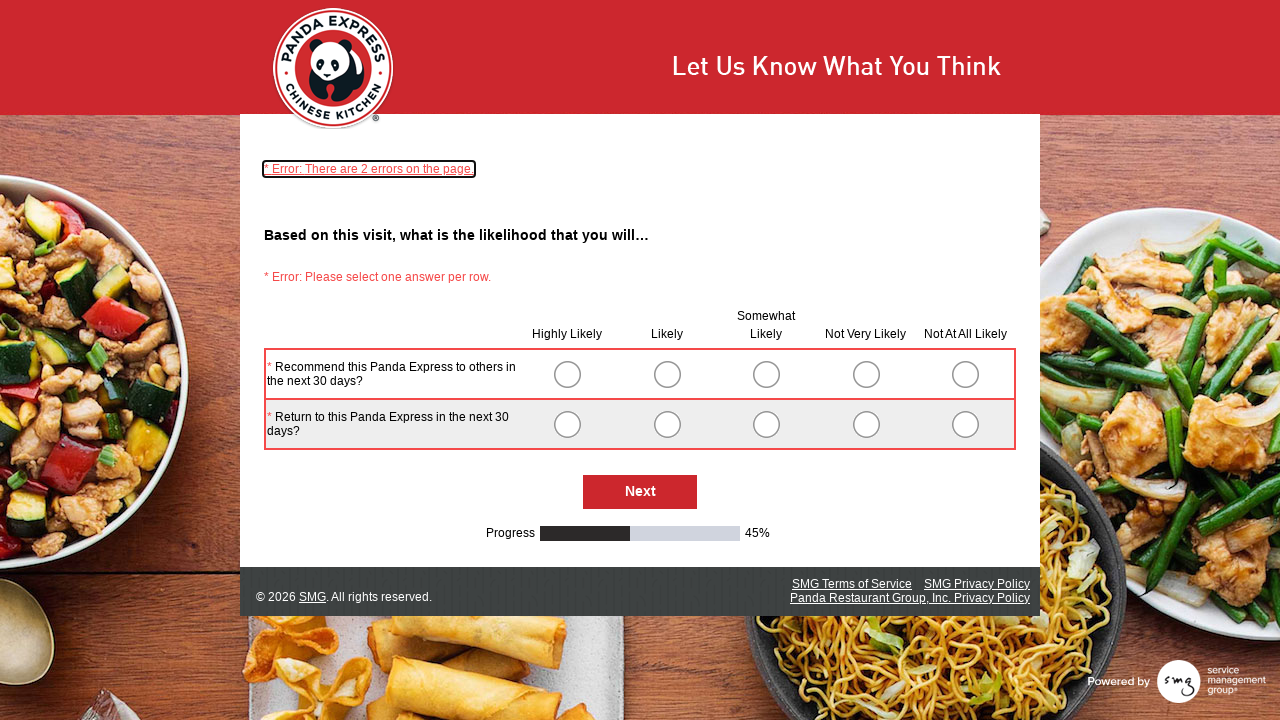

Clicked Next button to proceed to next survey page at (640, 492) on #NextButton
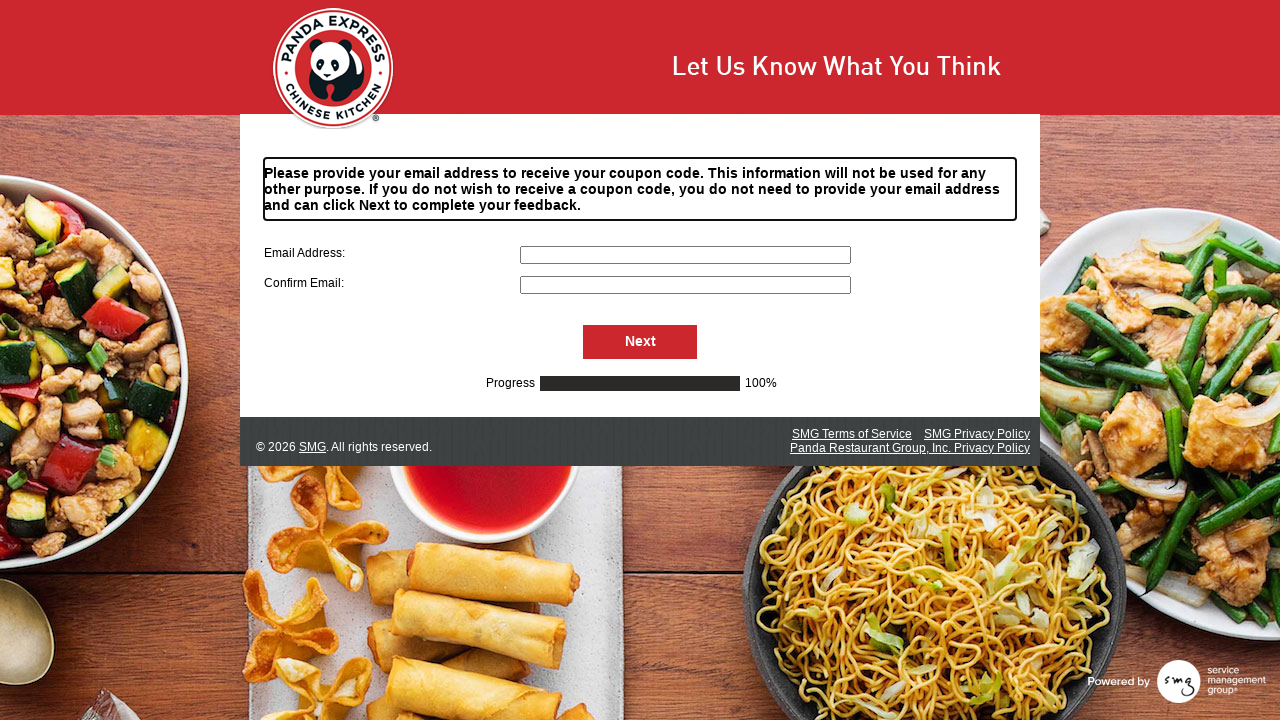

Waited for page transition
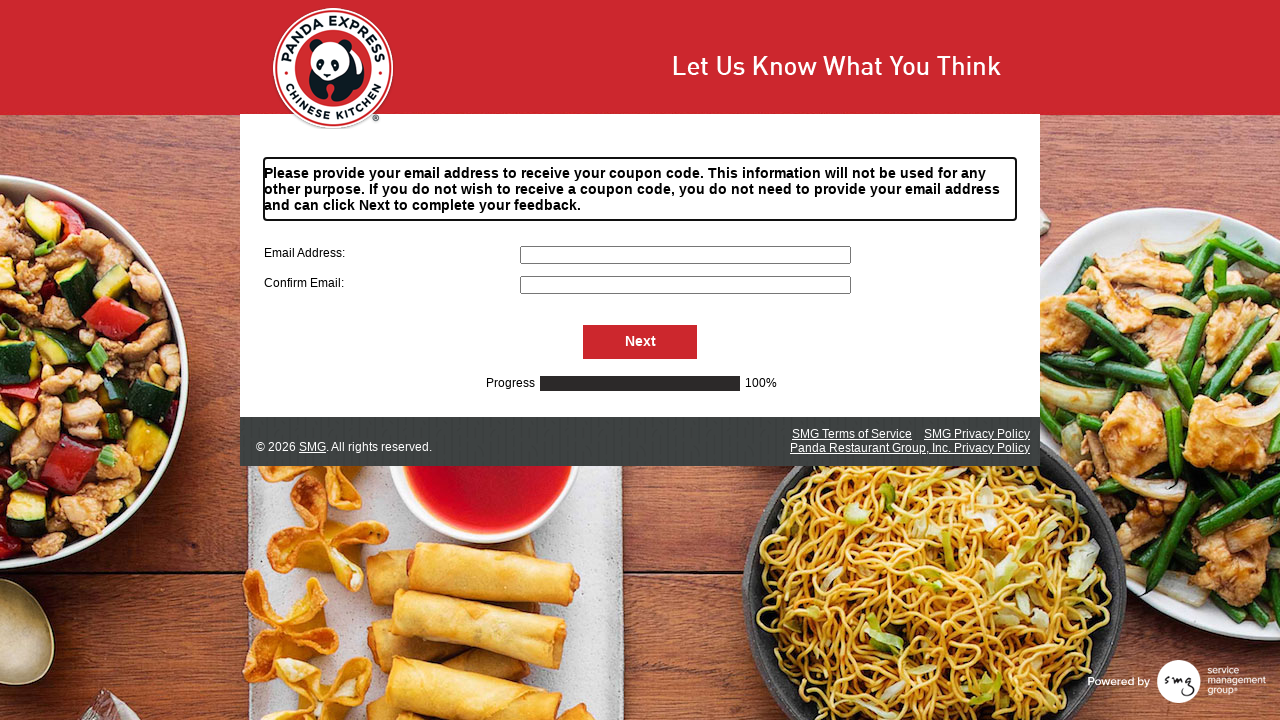

Filled first email field with test email address on input#S000057
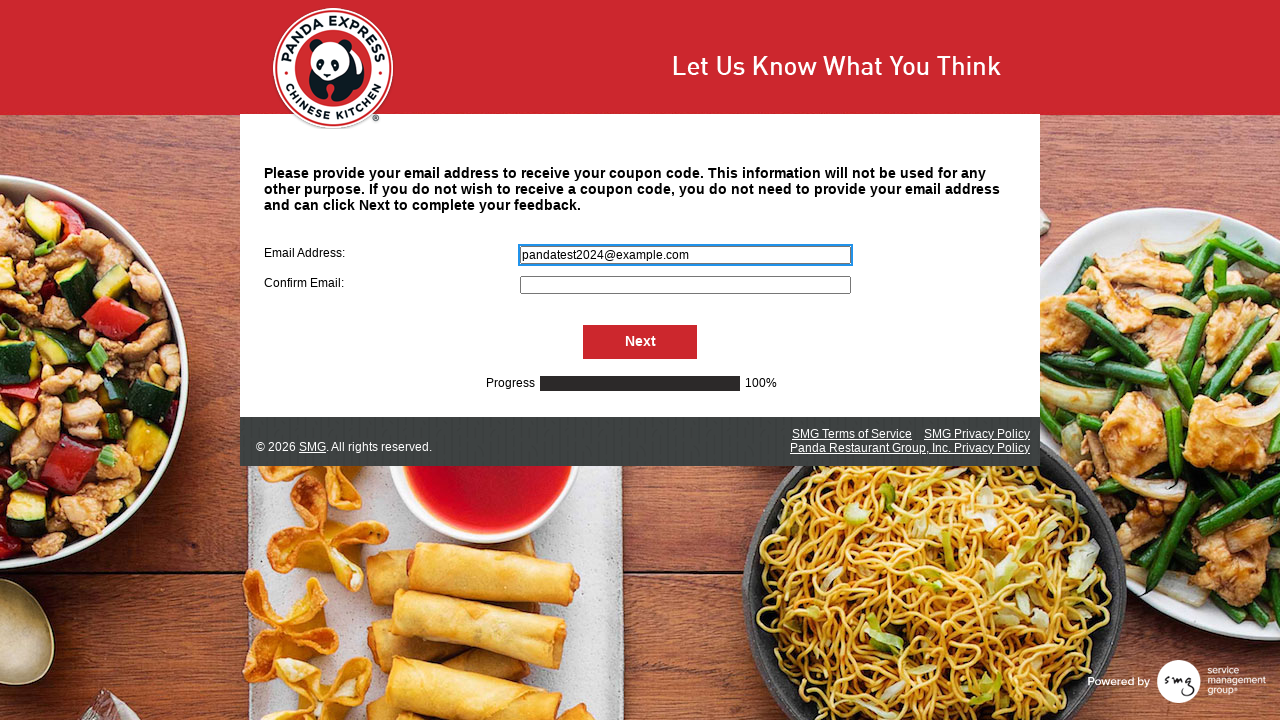

Filled second email field with test email address on input#S000064
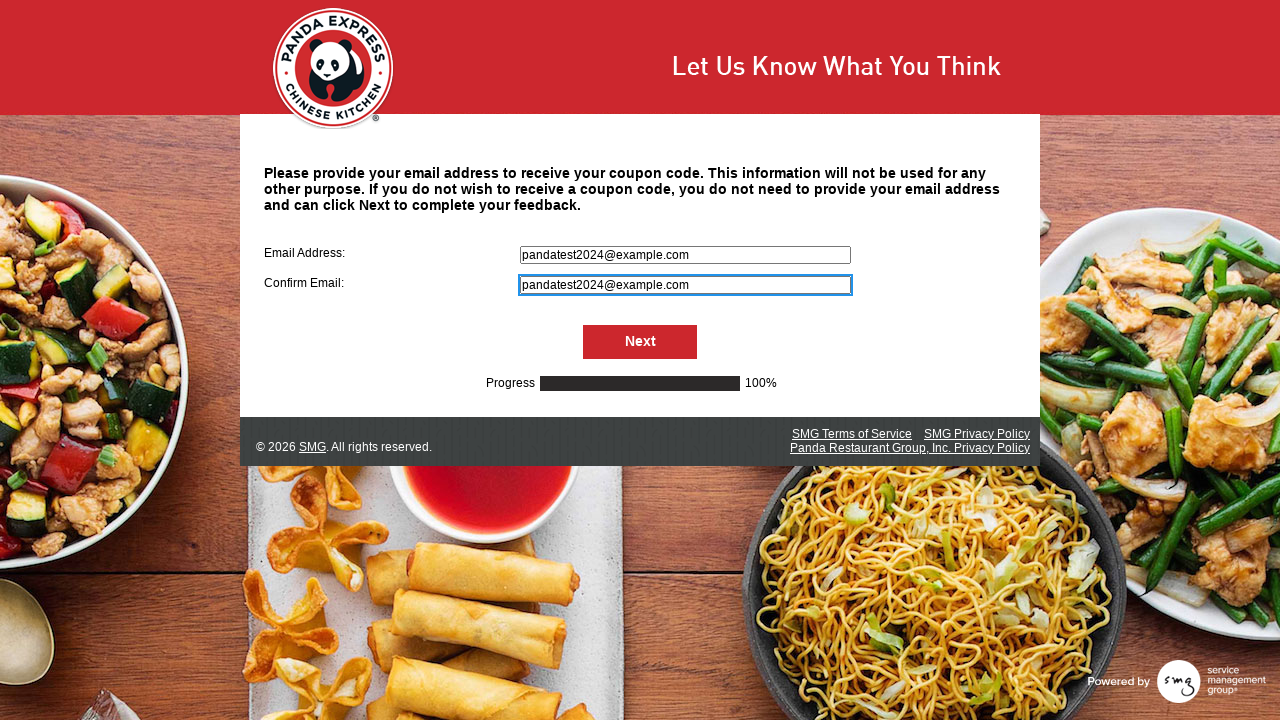

Clicked Next button to submit the survey with email address at (640, 342) on #NextButton
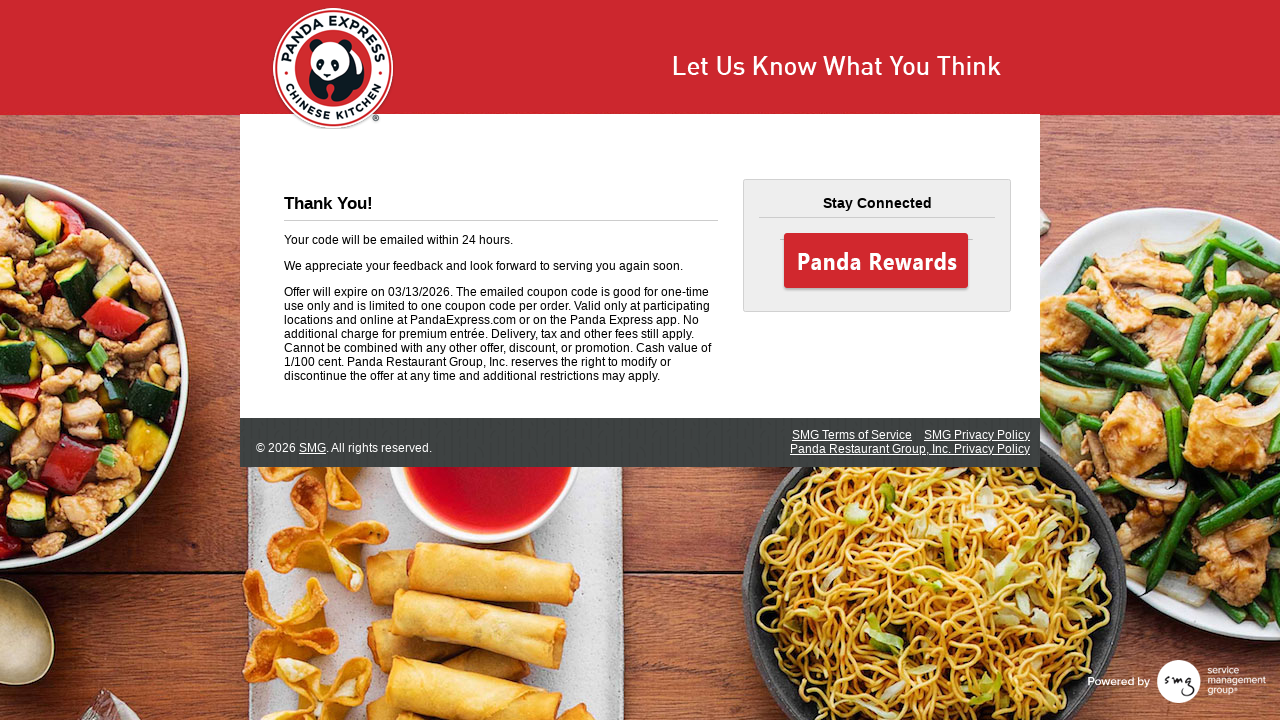

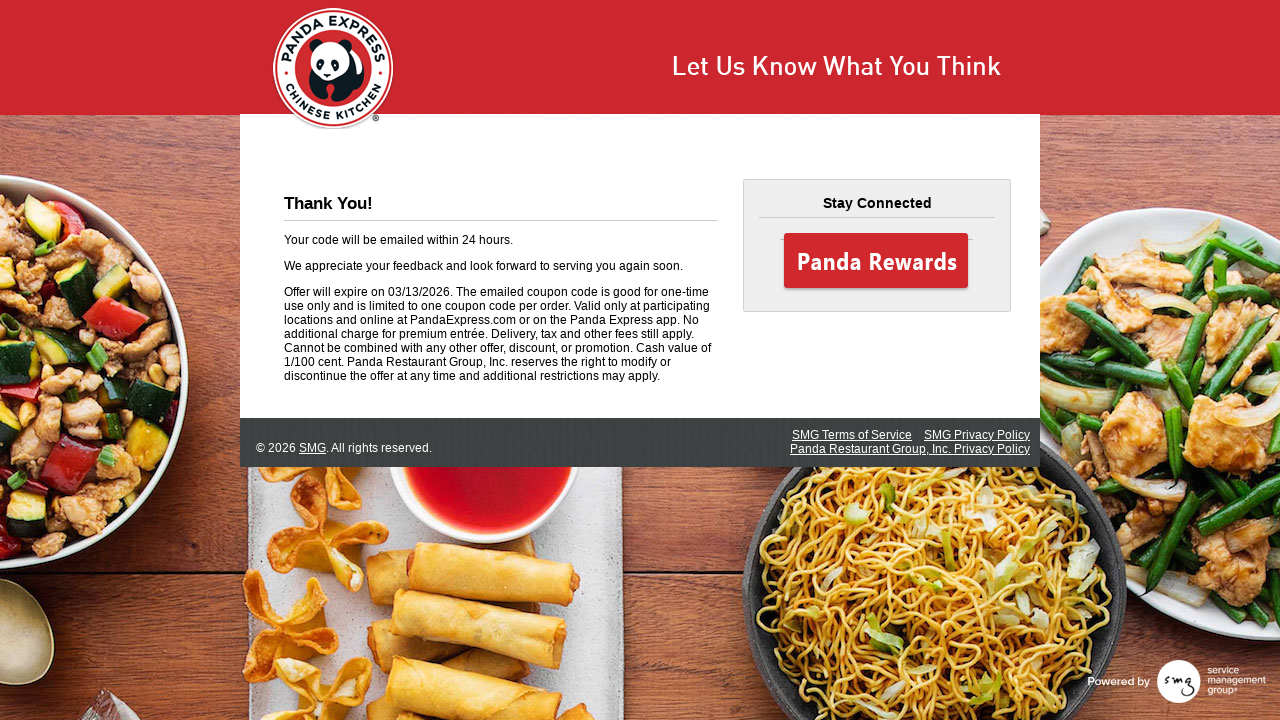